Tests a To-Do application by adding 5 new items to the list and then marking all 10 items as completed.

Starting URL: https://lambdatest.github.io/sample-todo-app/

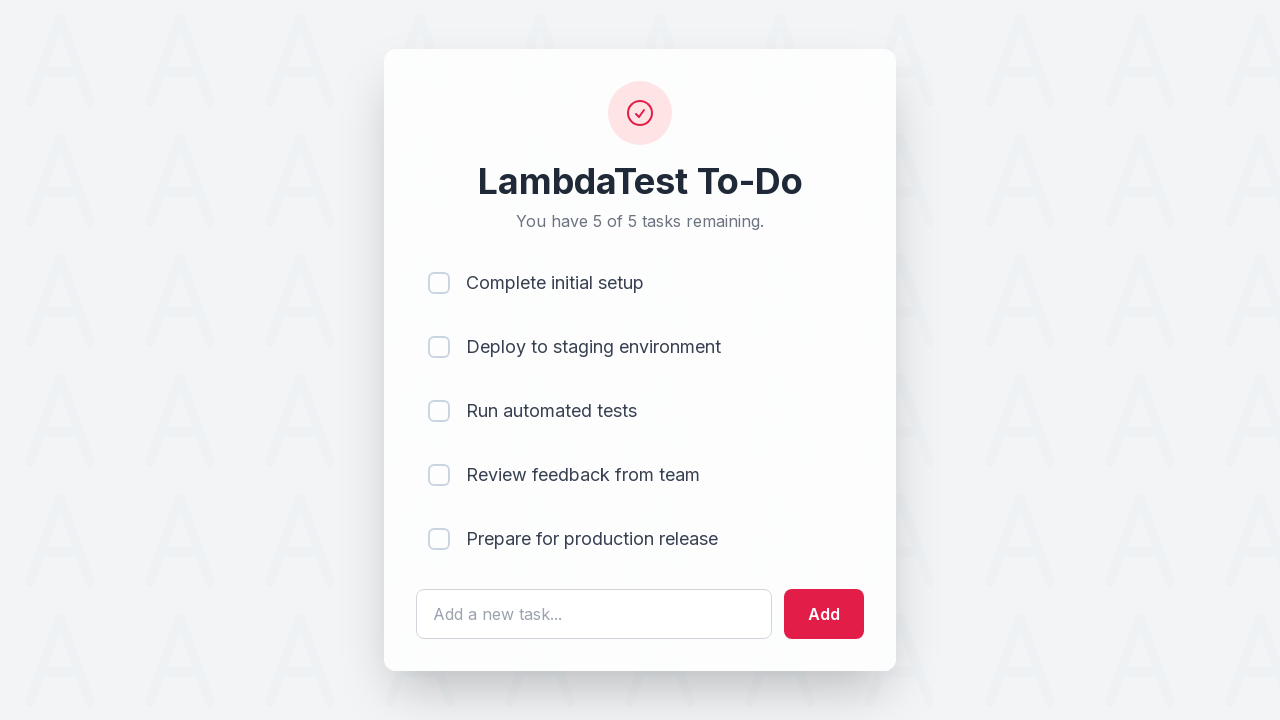

Waited for todo text input field to load
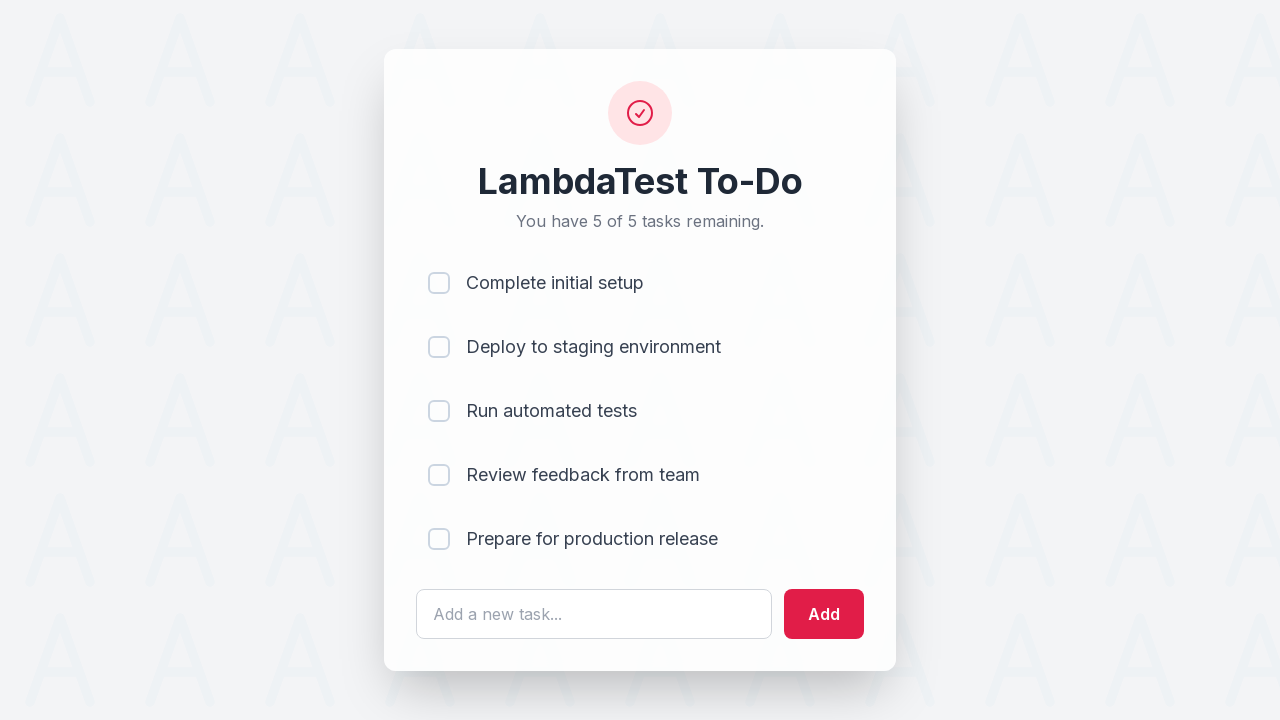

Clicked on todo text input field for item 1 at (594, 614) on #sampletodotext
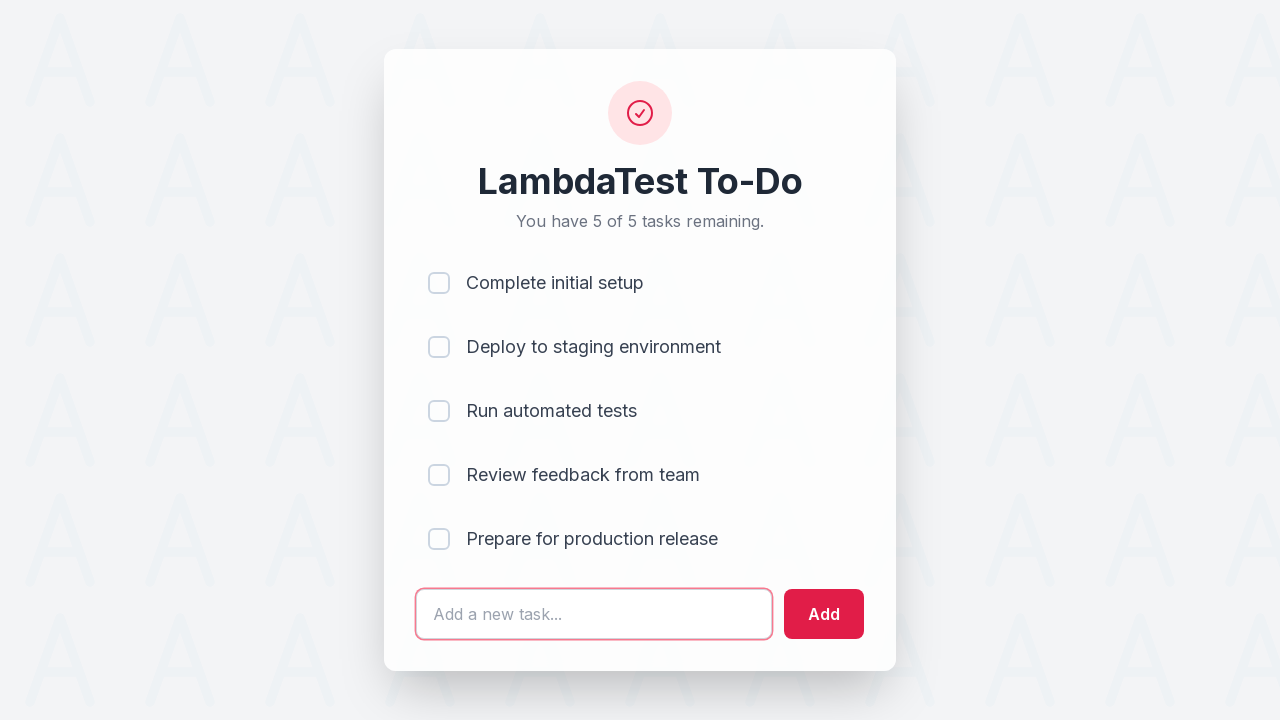

Filled text field with 'Adding a new item 1' on #sampletodotext
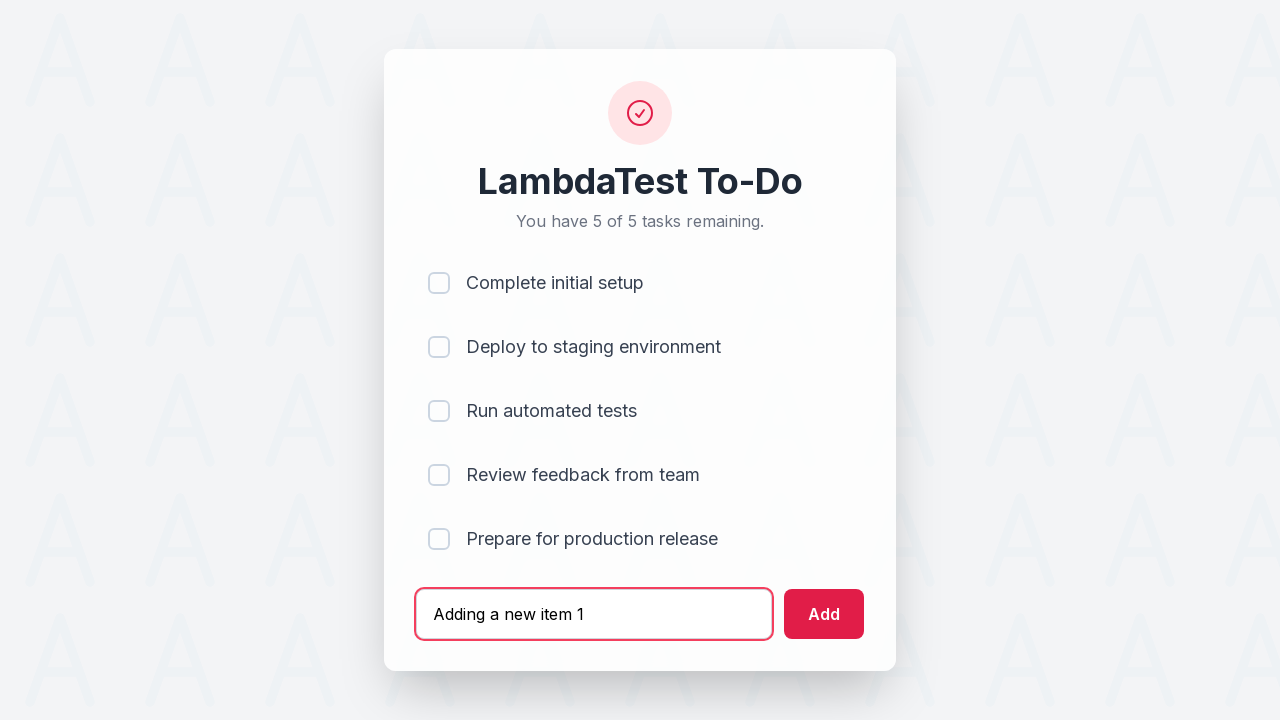

Pressed Enter to add new todo item 1 on #sampletodotext
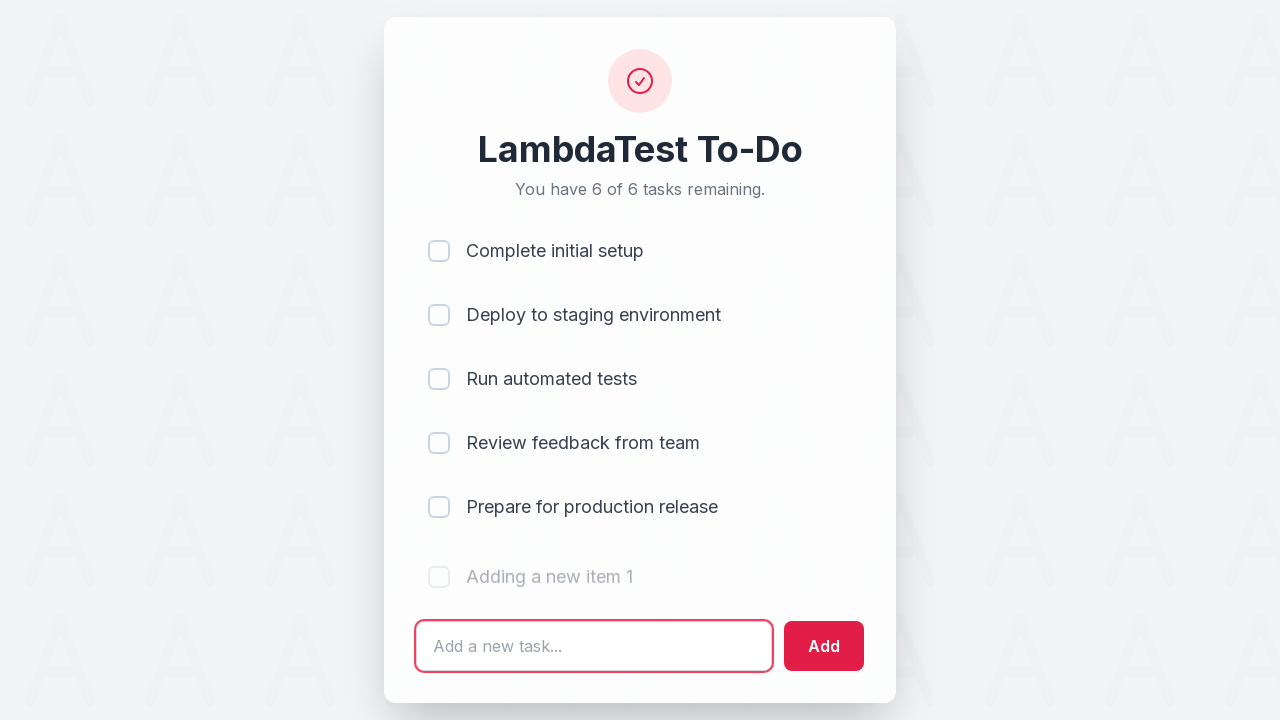

Waited for item 1 to be added to the list
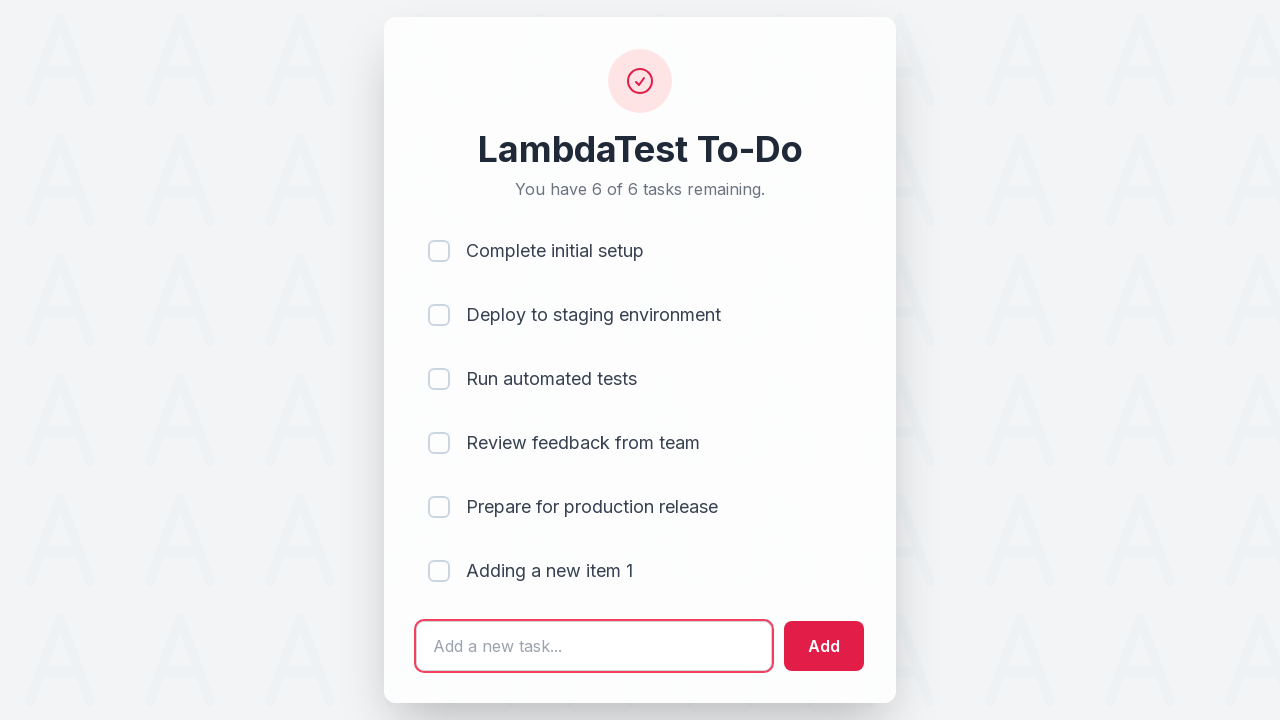

Clicked on todo text input field for item 2 at (594, 646) on #sampletodotext
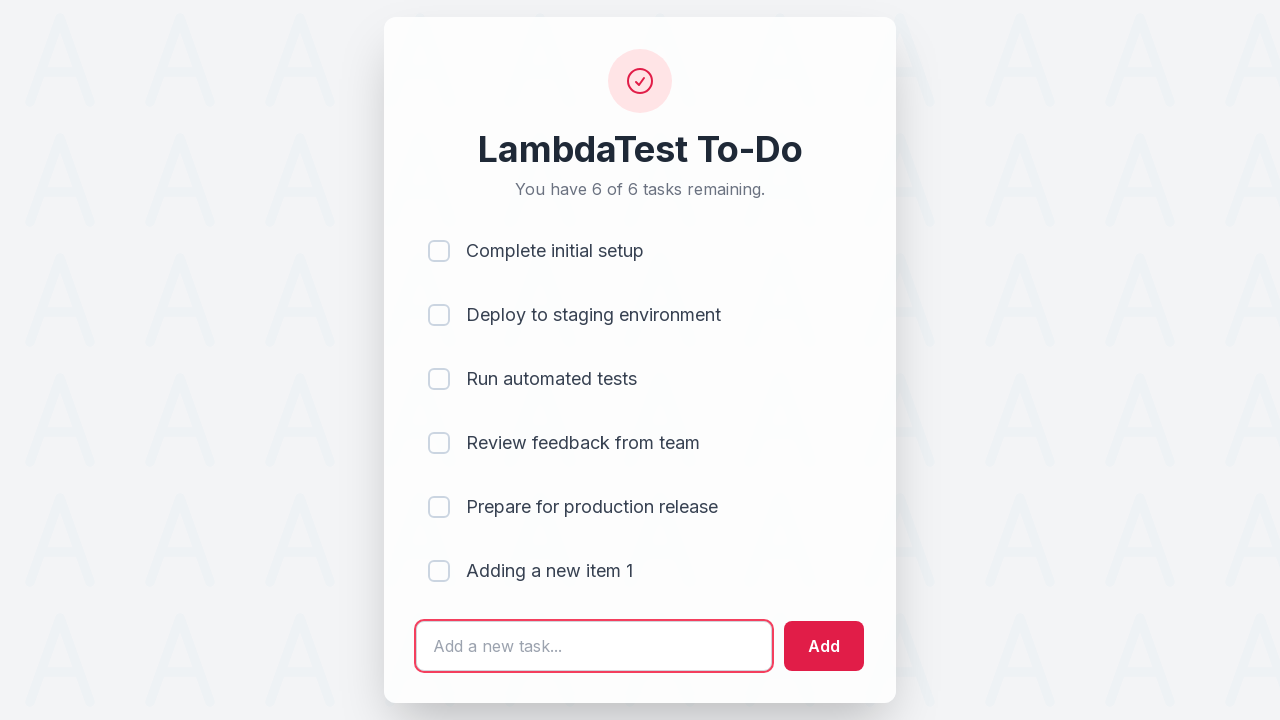

Filled text field with 'Adding a new item 2' on #sampletodotext
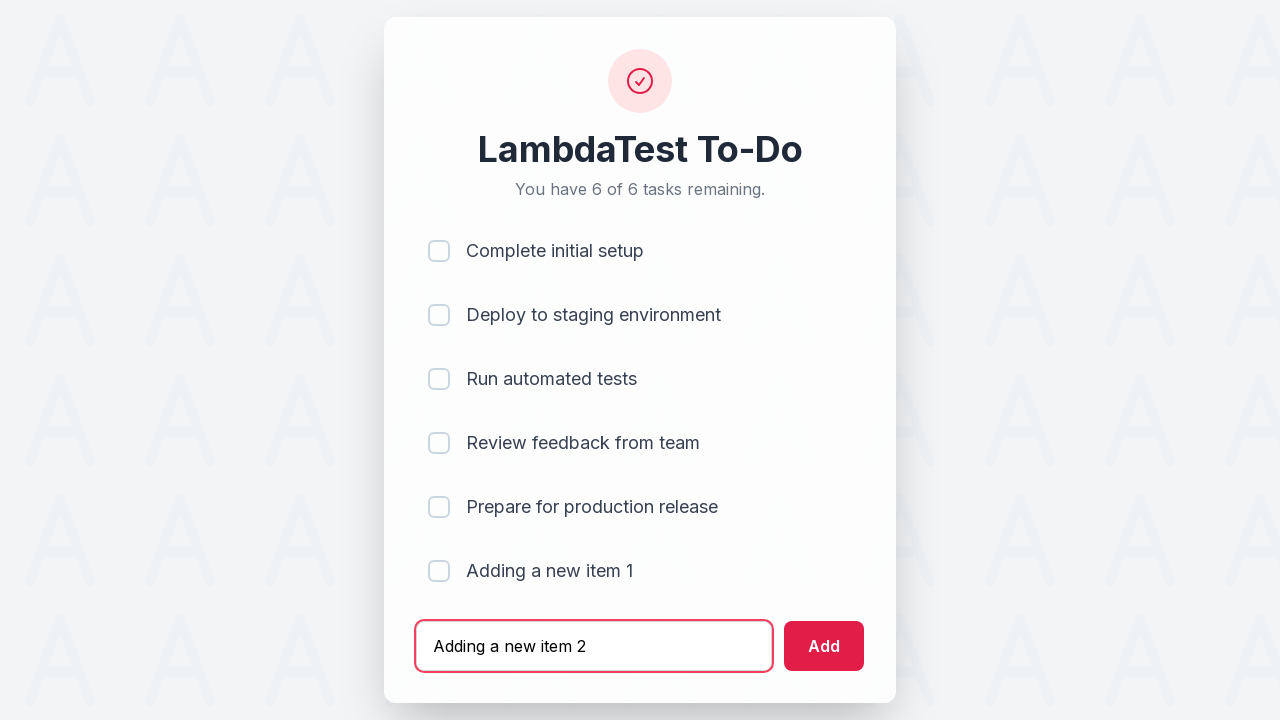

Pressed Enter to add new todo item 2 on #sampletodotext
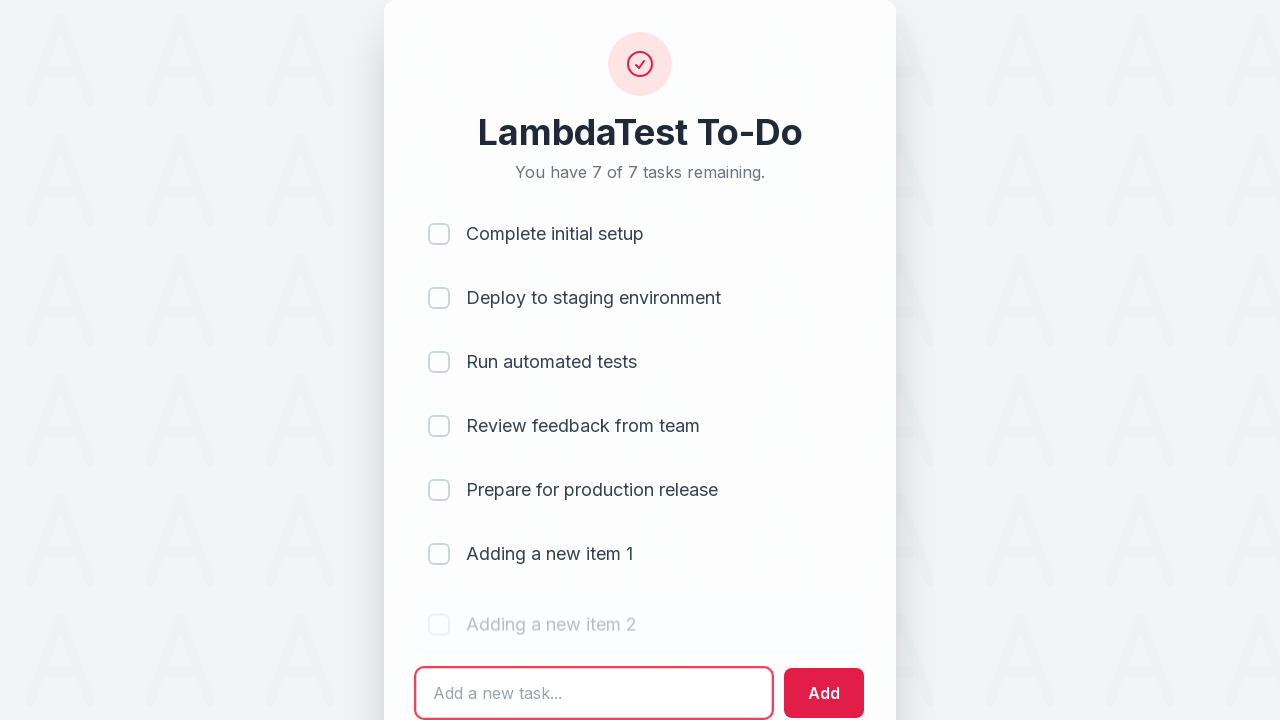

Waited for item 2 to be added to the list
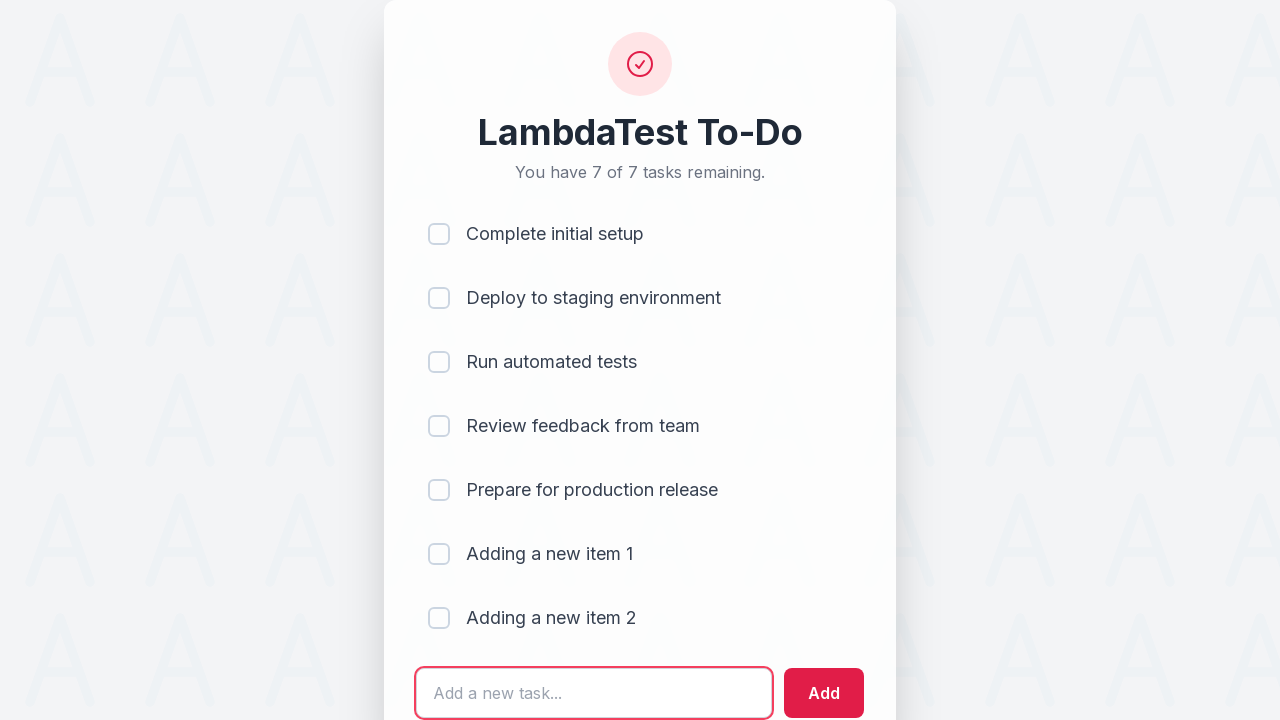

Clicked on todo text input field for item 3 at (594, 693) on #sampletodotext
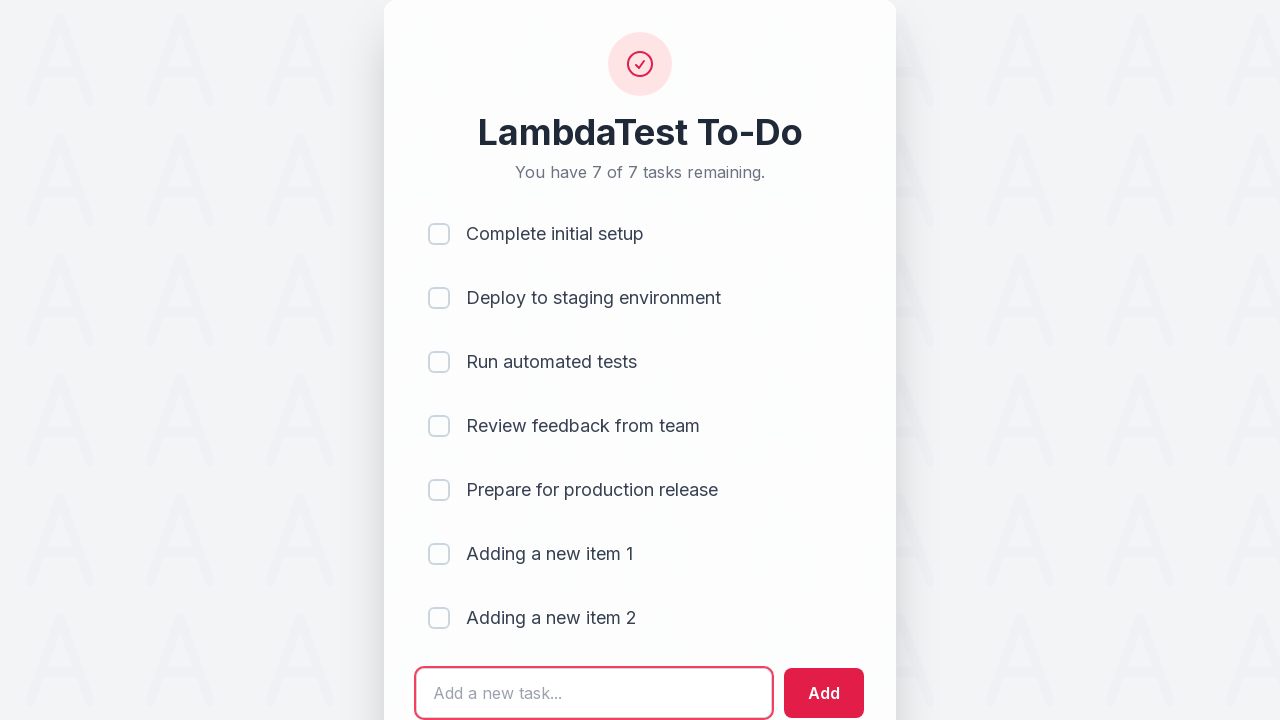

Filled text field with 'Adding a new item 3' on #sampletodotext
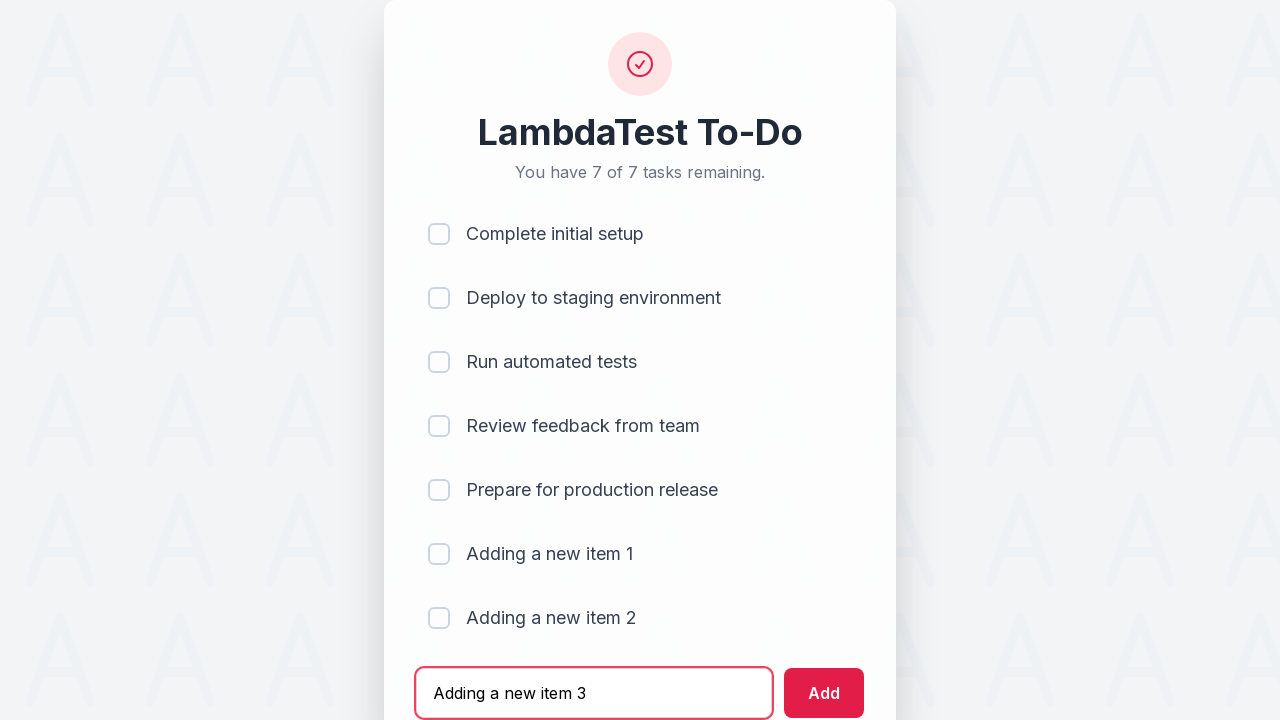

Pressed Enter to add new todo item 3 on #sampletodotext
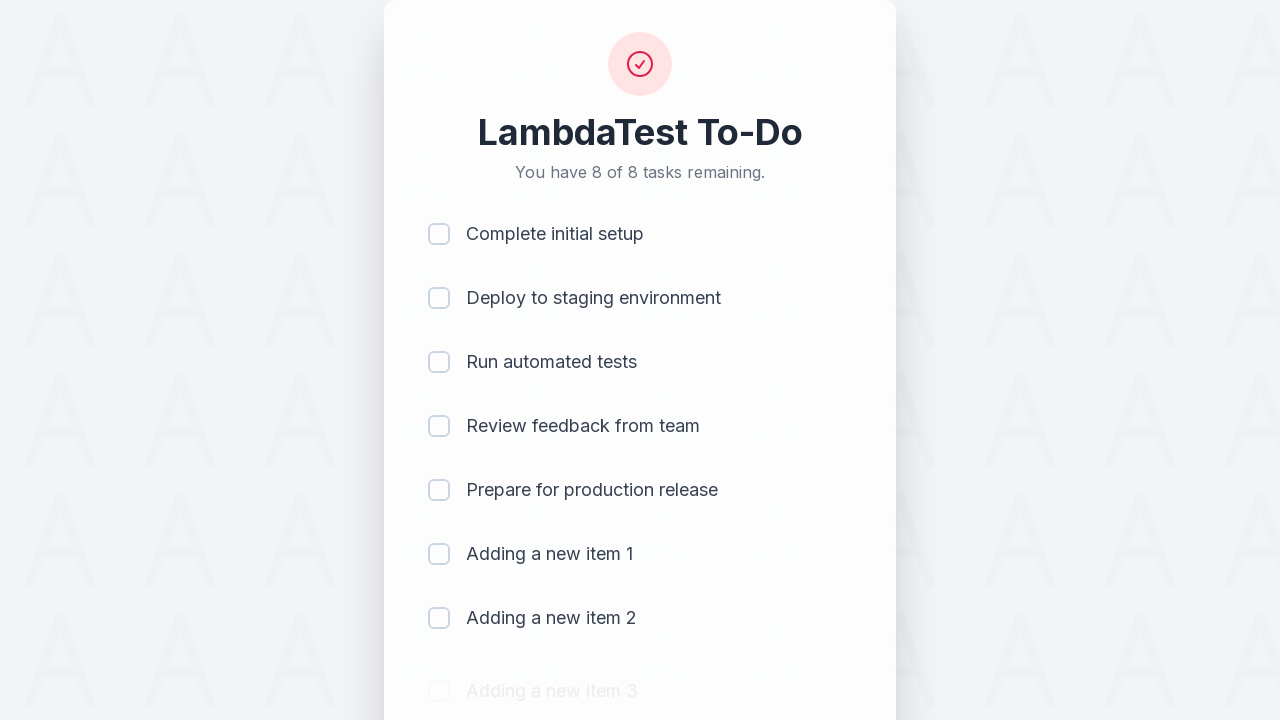

Waited for item 3 to be added to the list
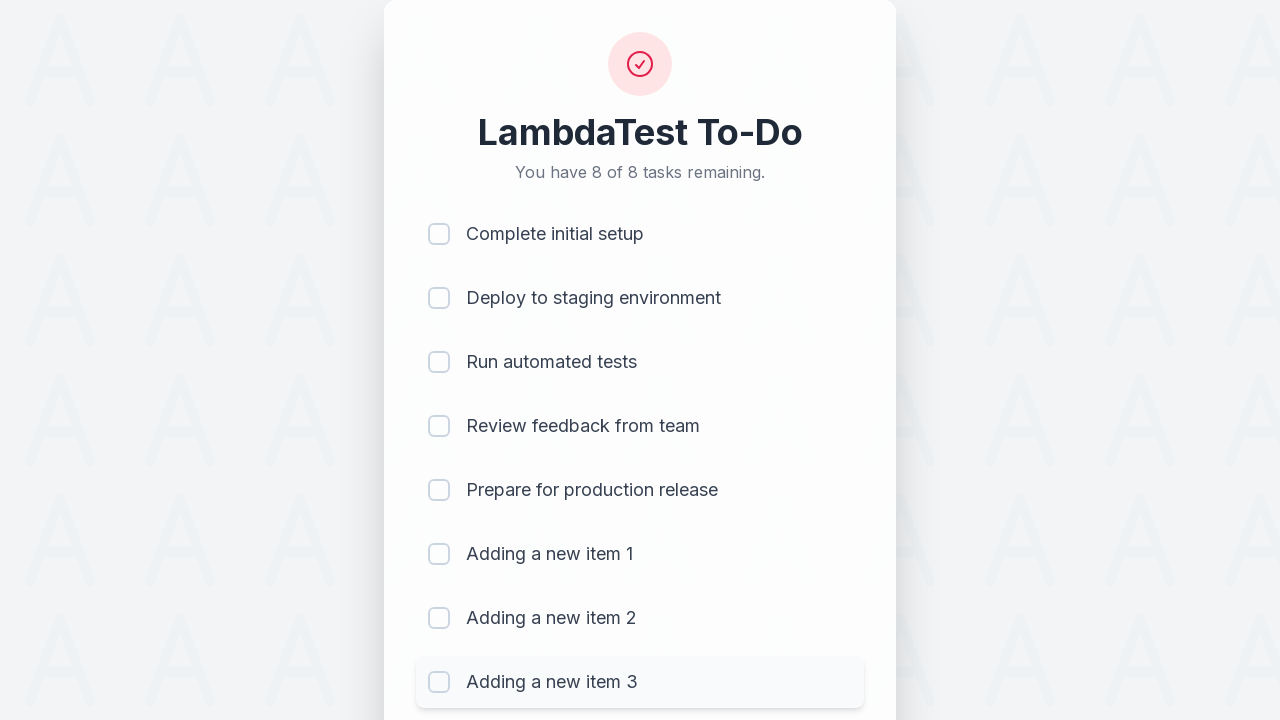

Clicked on todo text input field for item 4 at (594, 663) on #sampletodotext
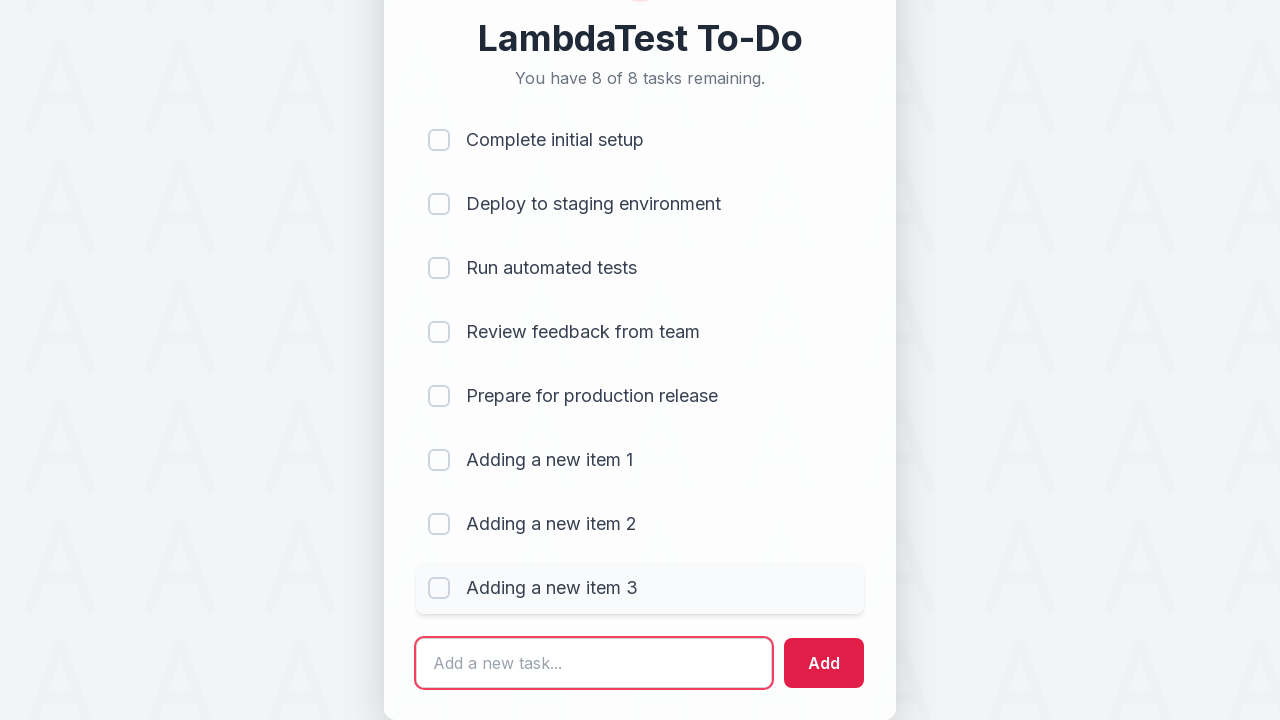

Filled text field with 'Adding a new item 4' on #sampletodotext
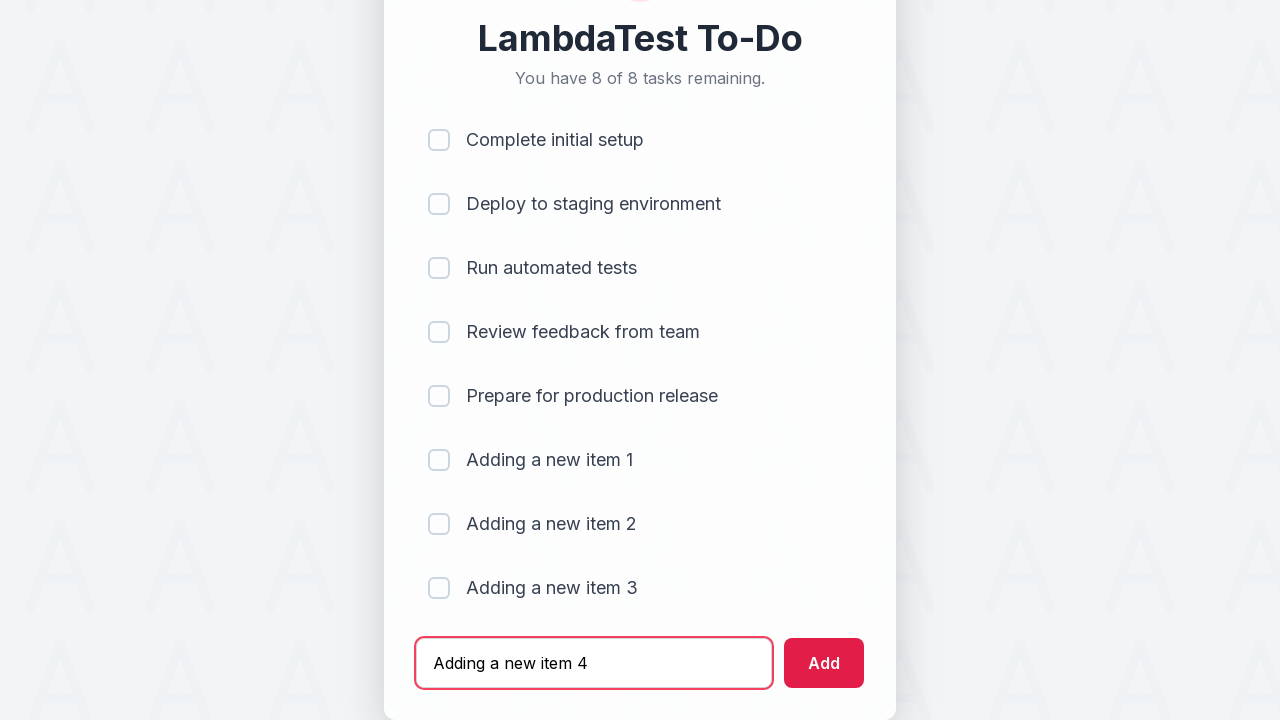

Pressed Enter to add new todo item 4 on #sampletodotext
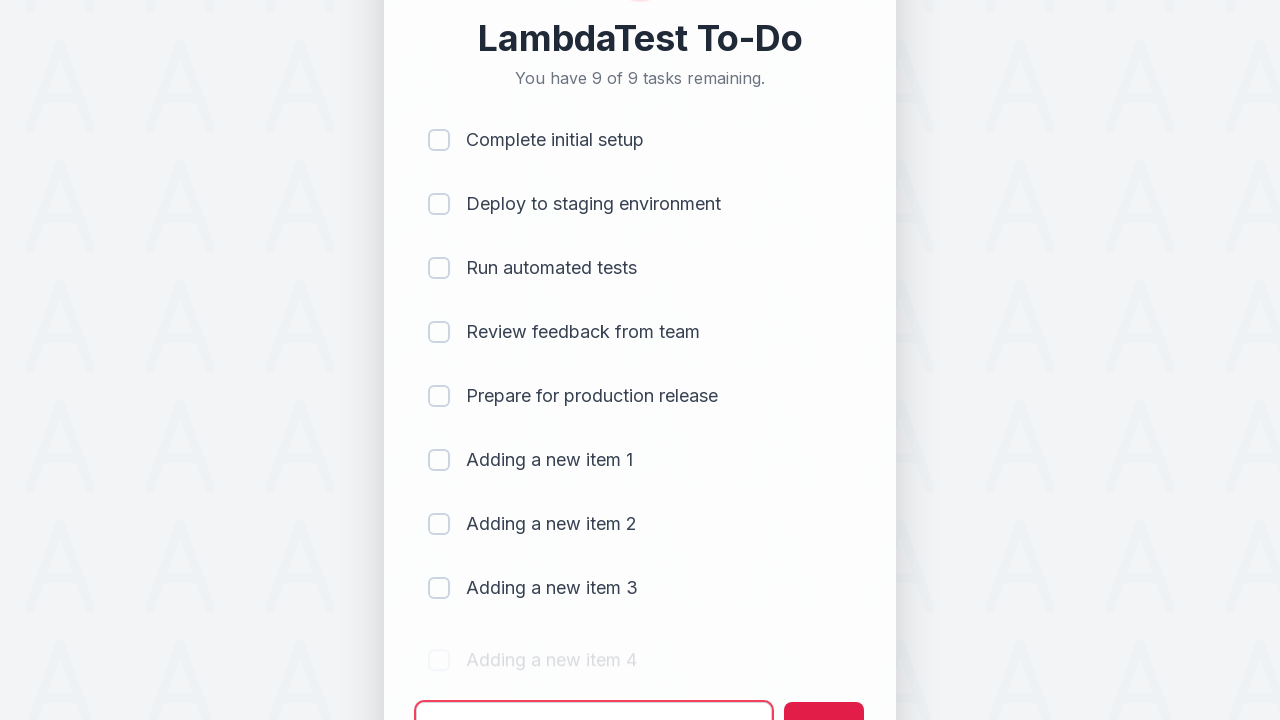

Waited for item 4 to be added to the list
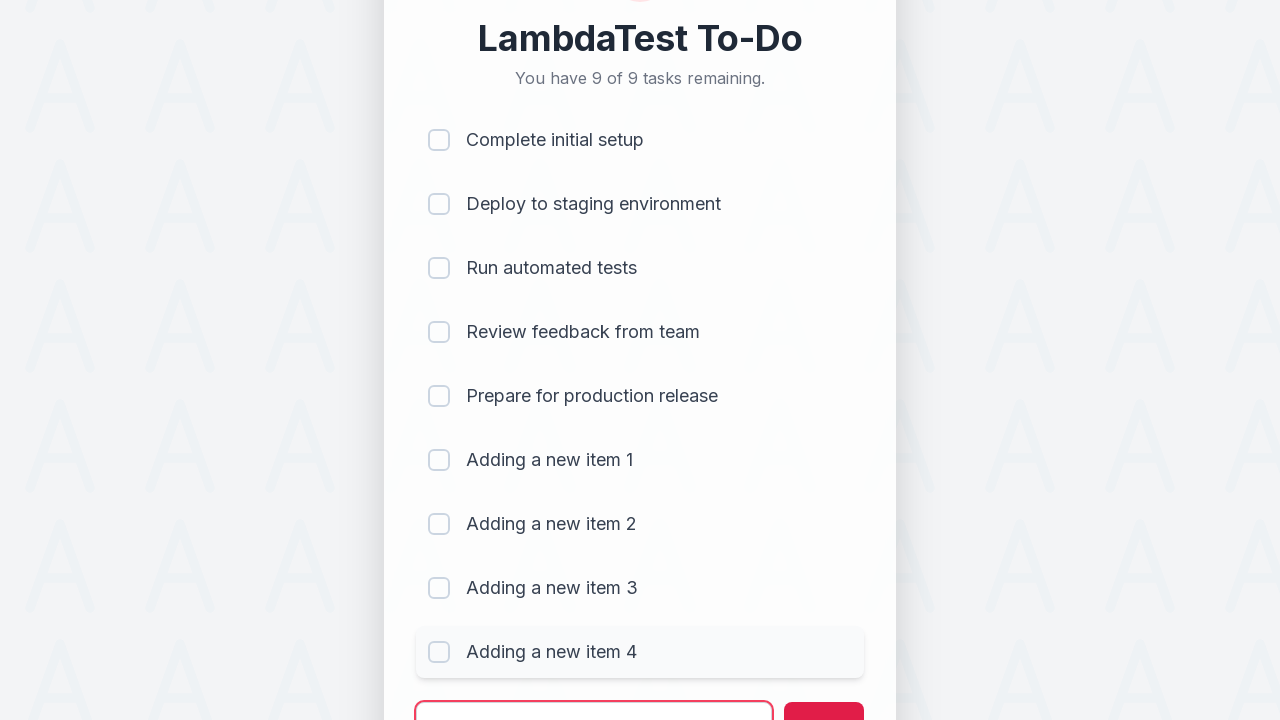

Clicked on todo text input field for item 5 at (594, 695) on #sampletodotext
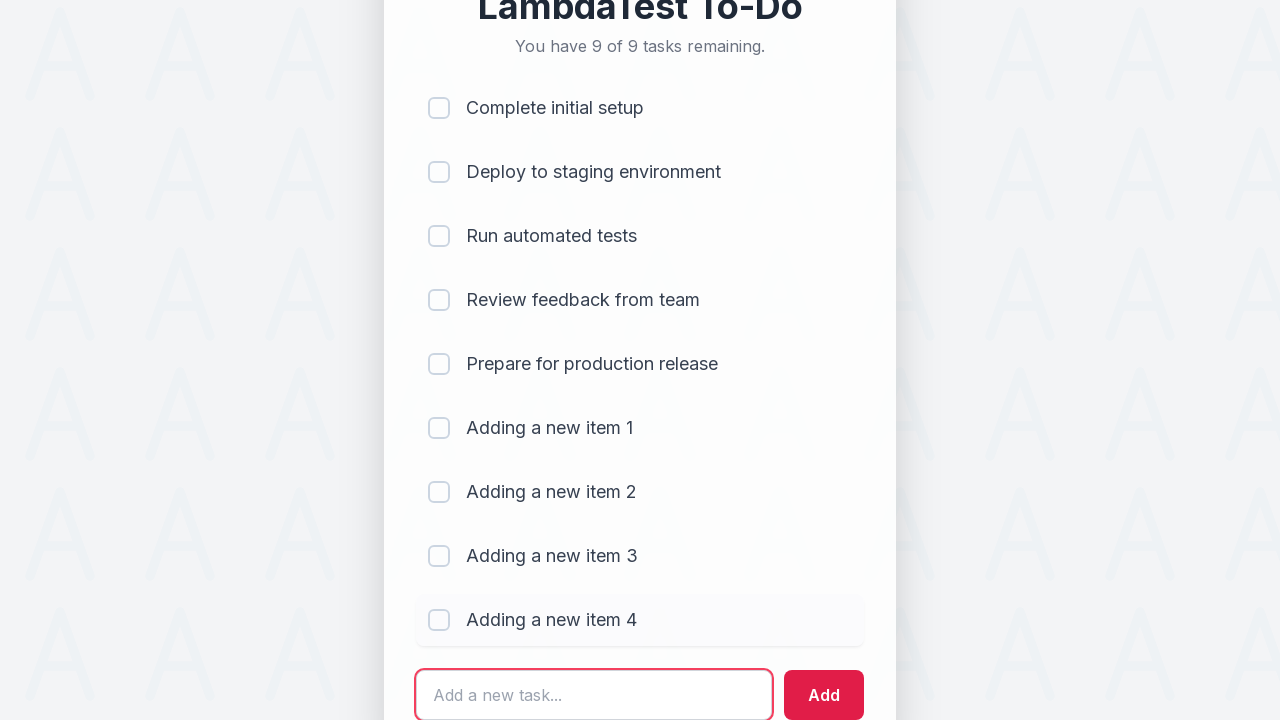

Filled text field with 'Adding a new item 5' on #sampletodotext
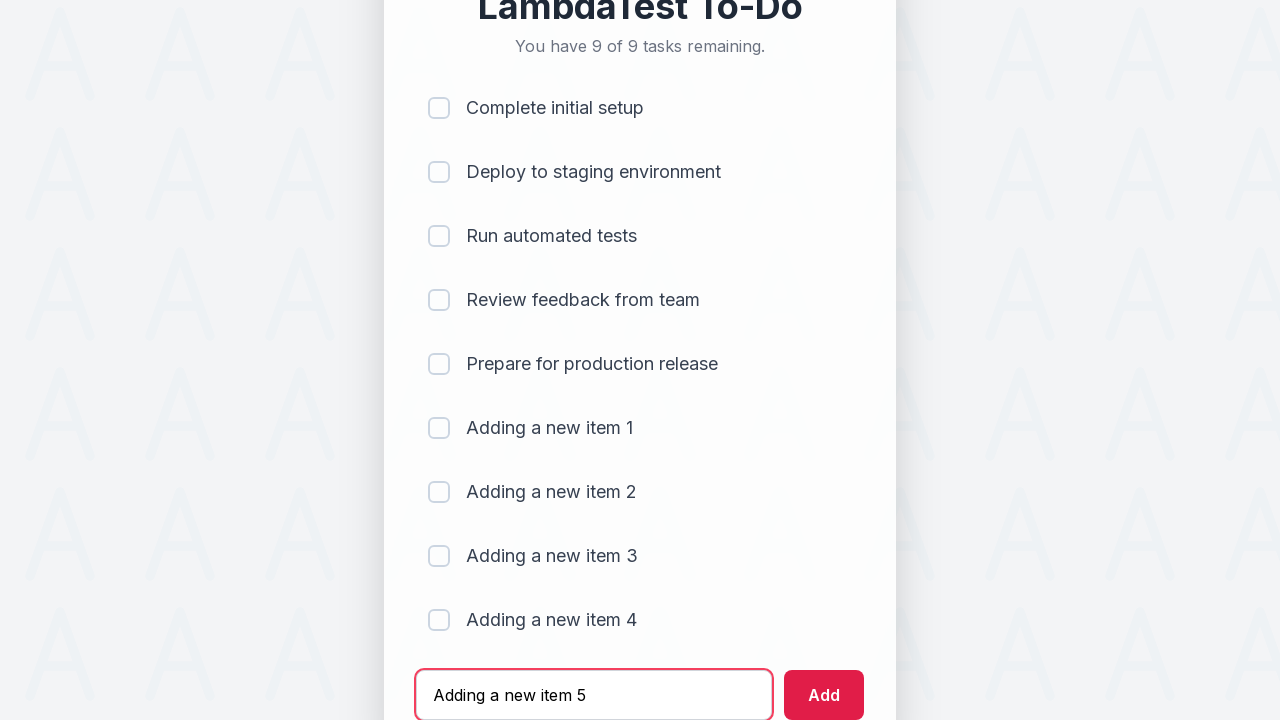

Pressed Enter to add new todo item 5 on #sampletodotext
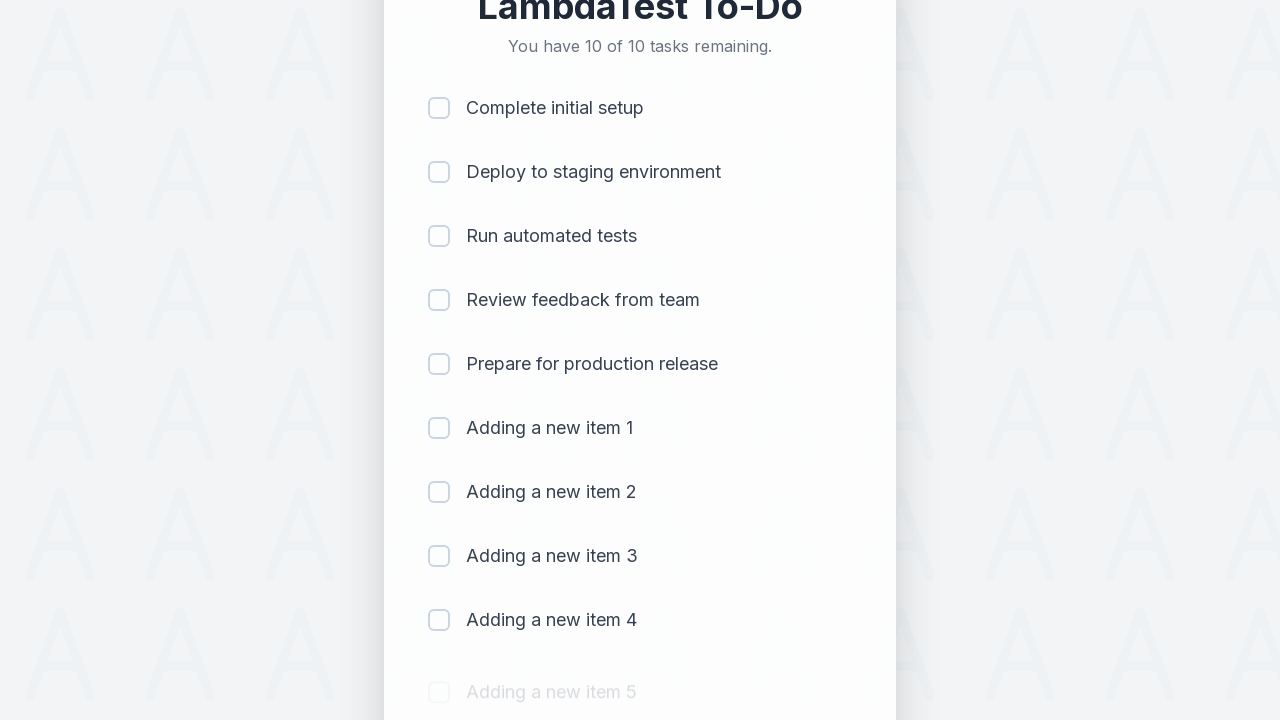

Waited for item 5 to be added to the list
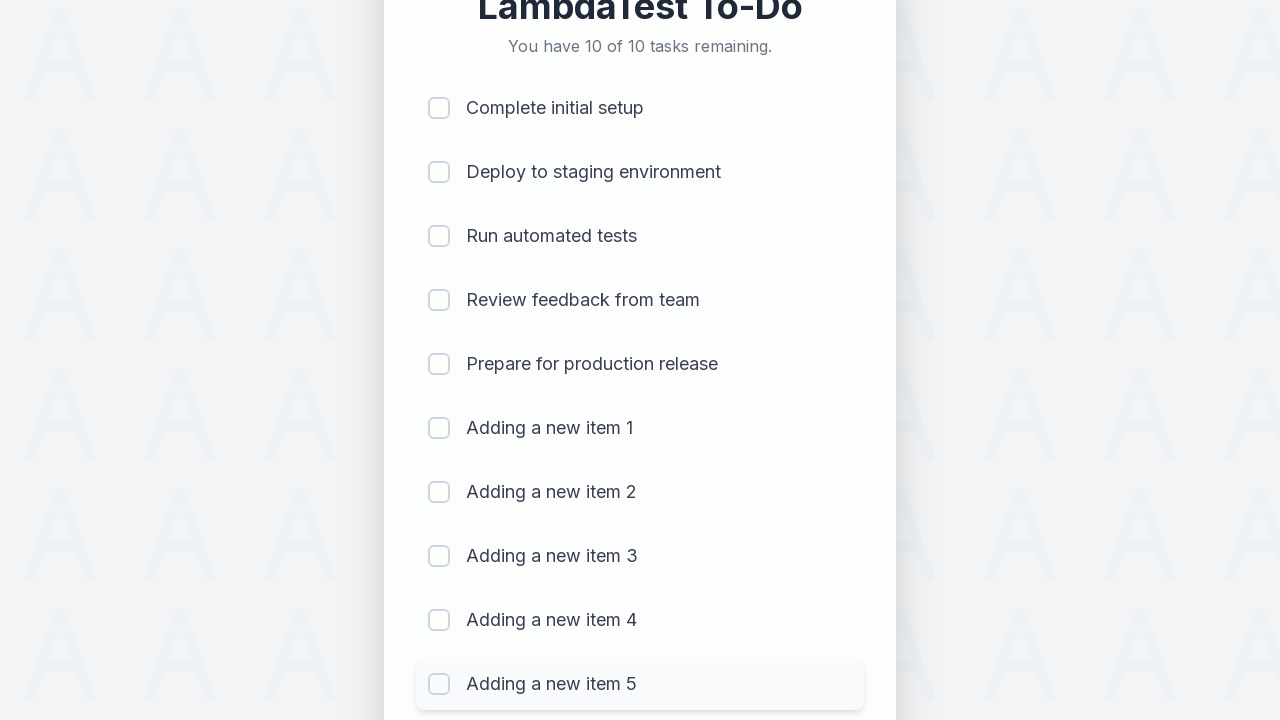

Clicked checkbox for item 1 to mark as completed at (439, 108) on (//input[@type='checkbox'])[1]
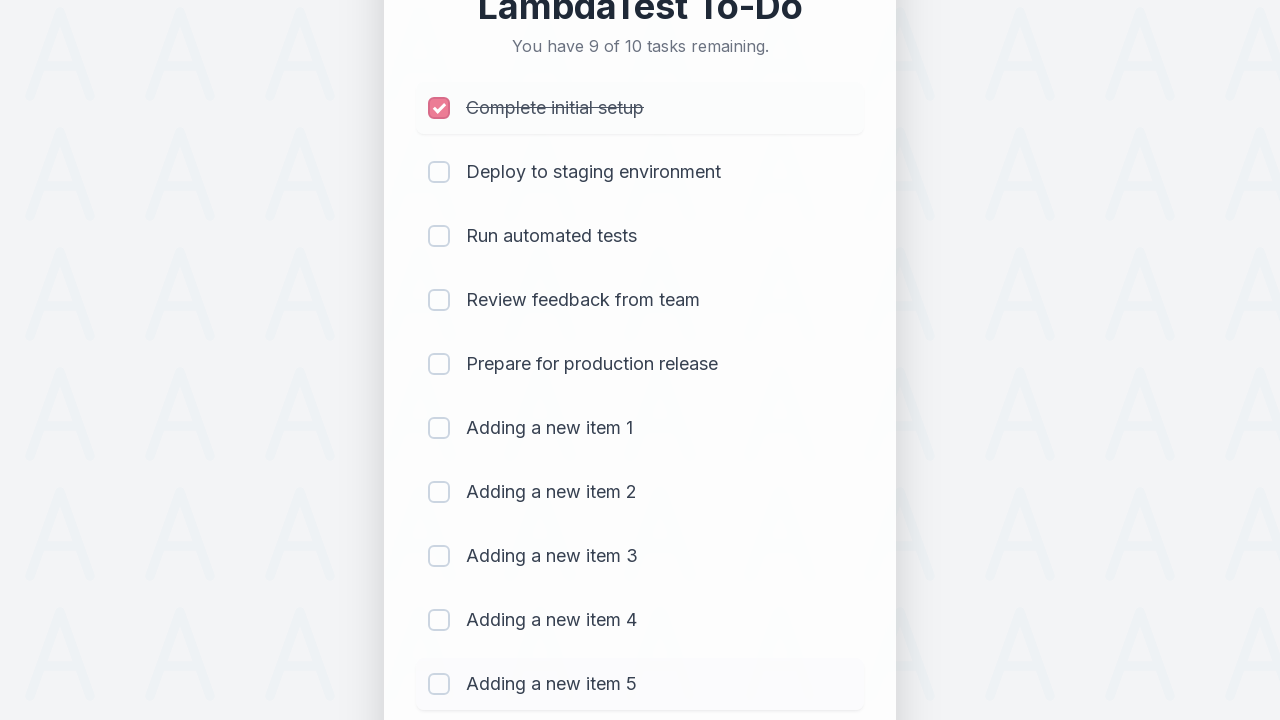

Waited for item 1 completion animation
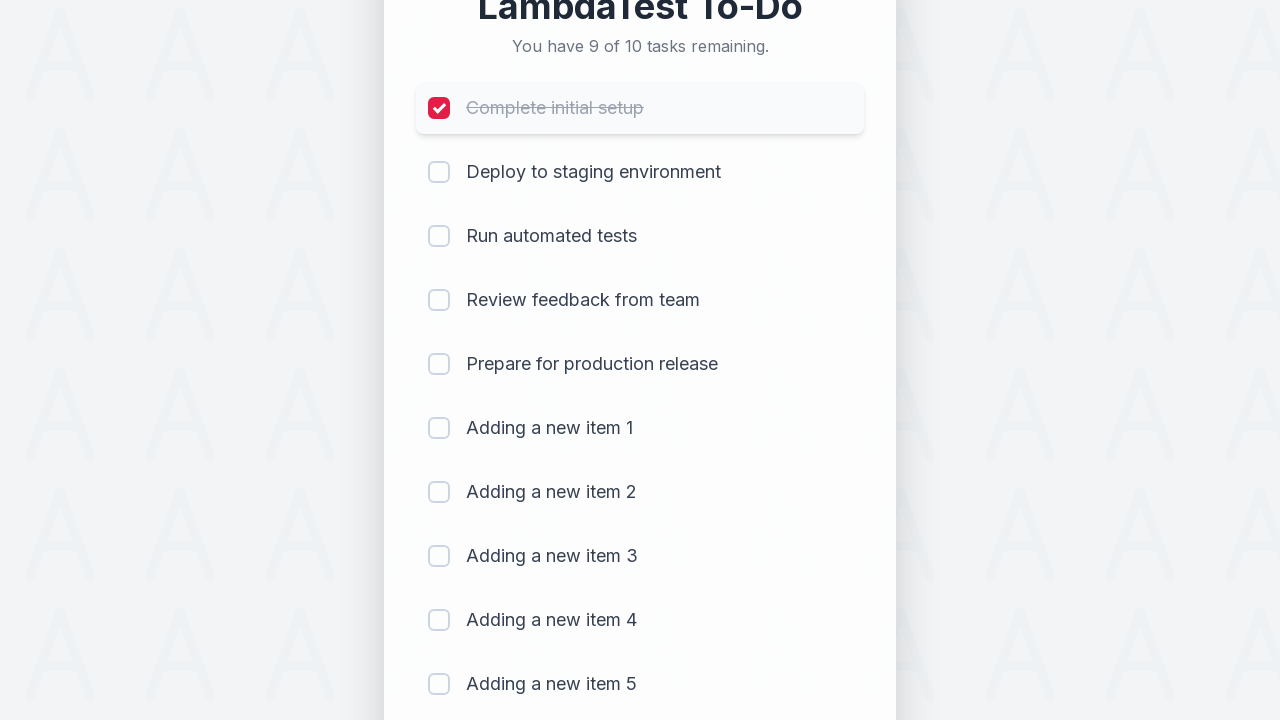

Clicked checkbox for item 2 to mark as completed at (439, 172) on (//input[@type='checkbox'])[2]
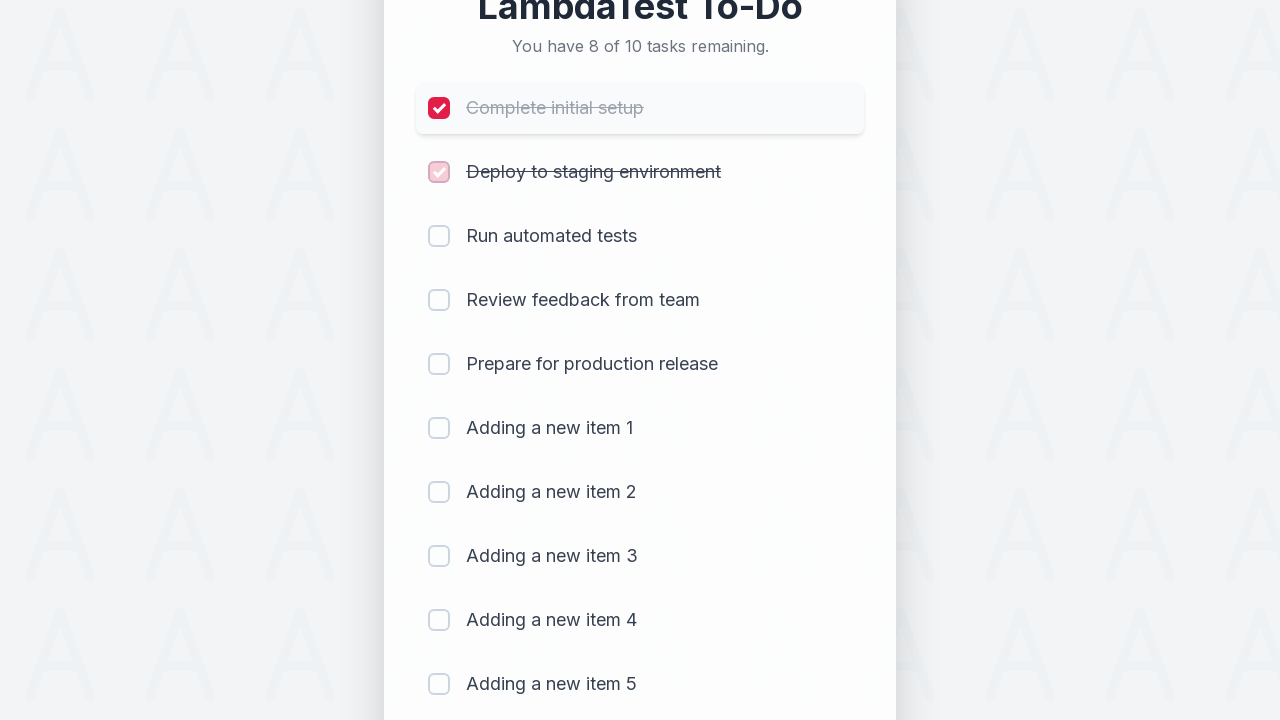

Waited for item 2 completion animation
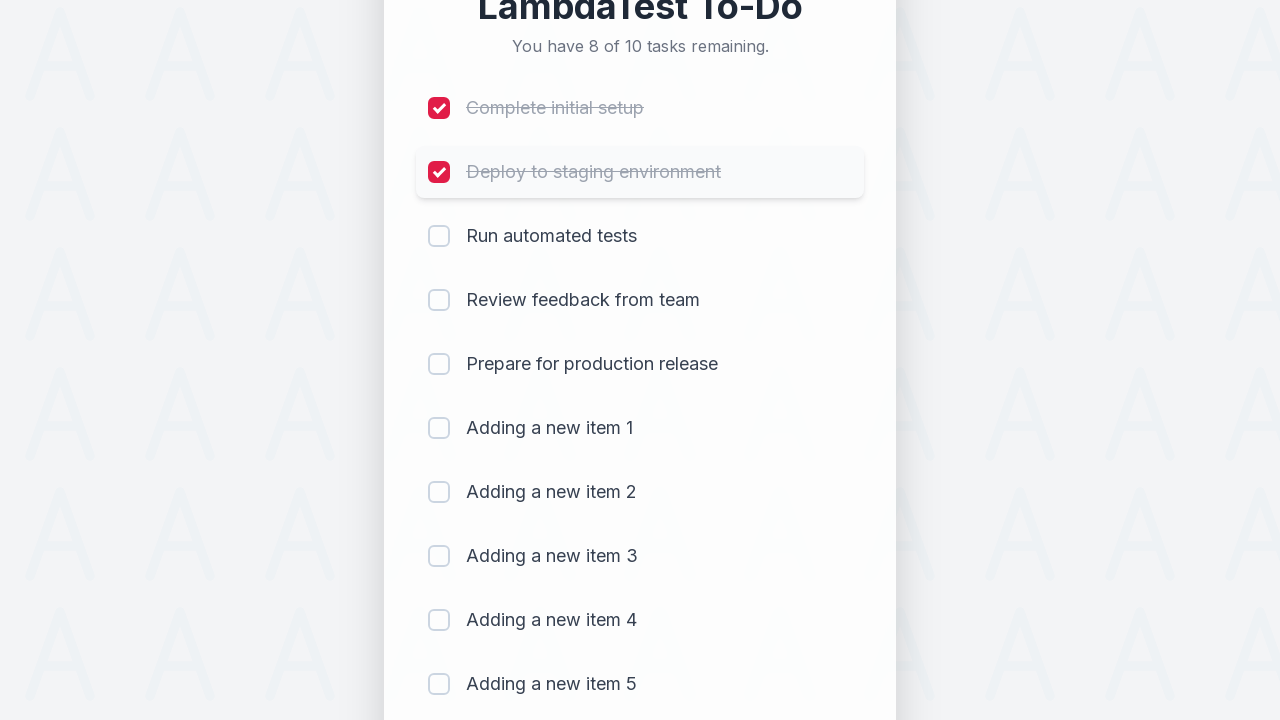

Clicked checkbox for item 3 to mark as completed at (439, 236) on (//input[@type='checkbox'])[3]
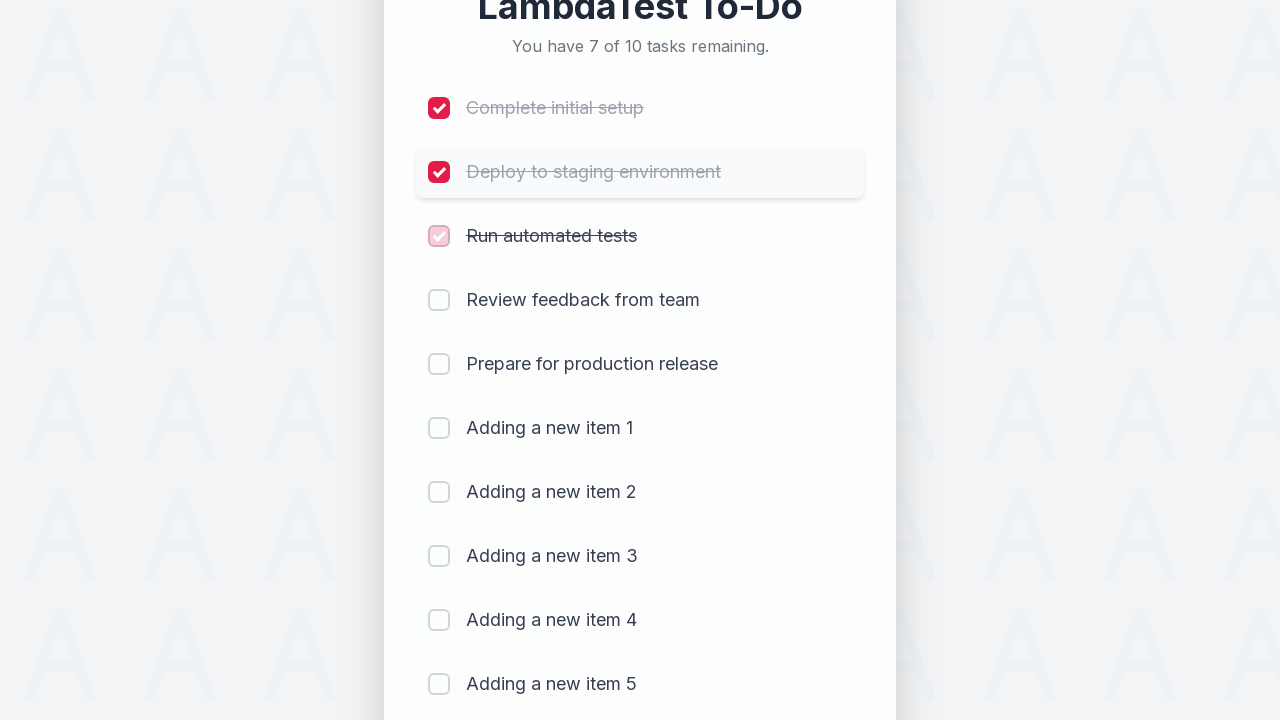

Waited for item 3 completion animation
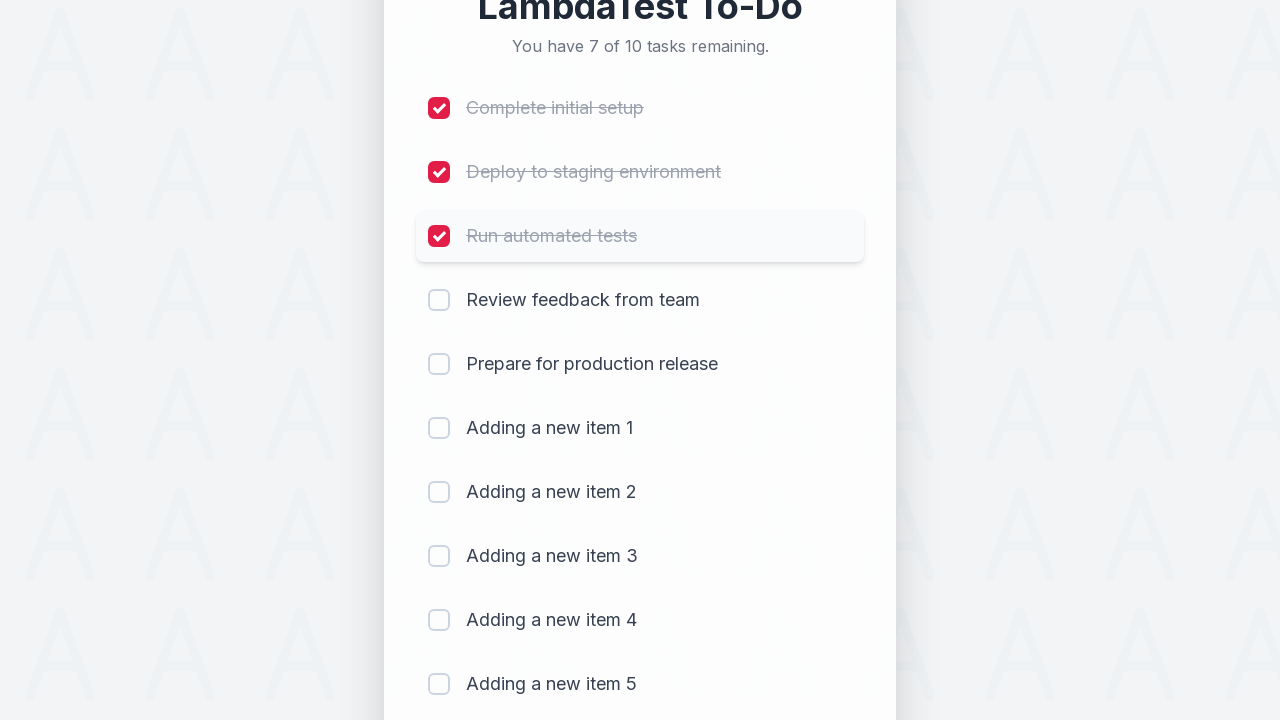

Clicked checkbox for item 4 to mark as completed at (439, 300) on (//input[@type='checkbox'])[4]
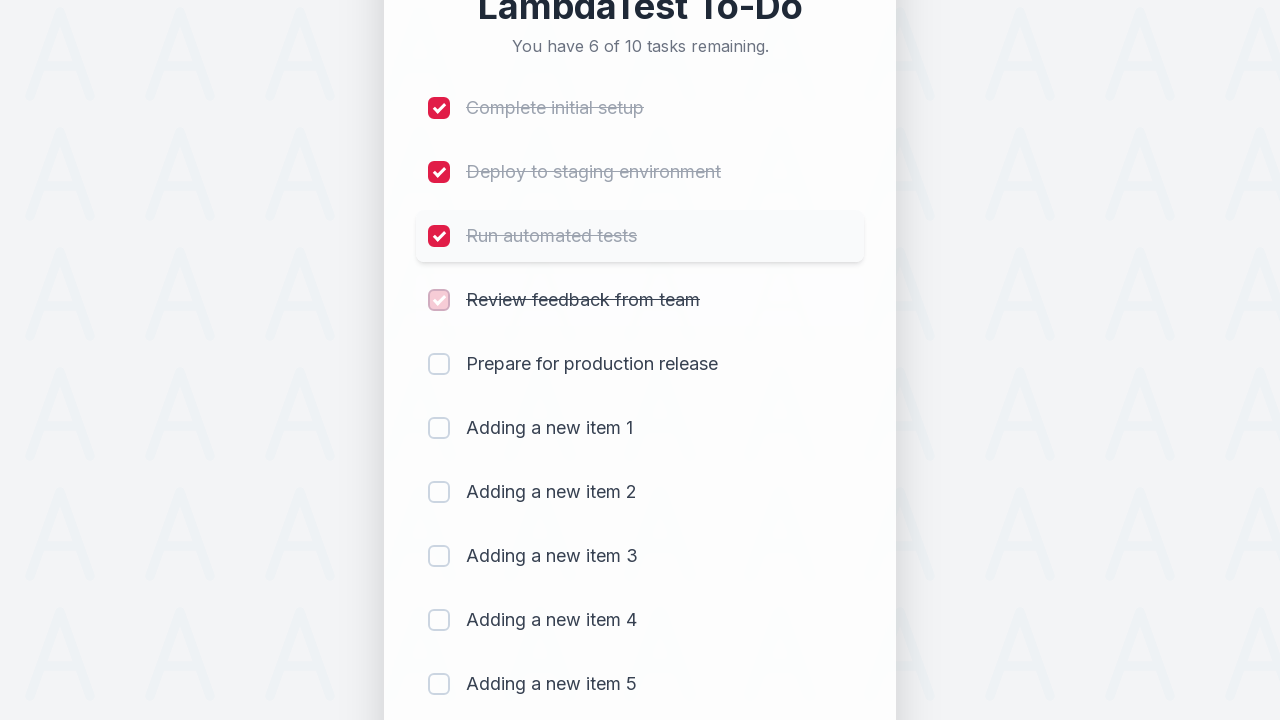

Waited for item 4 completion animation
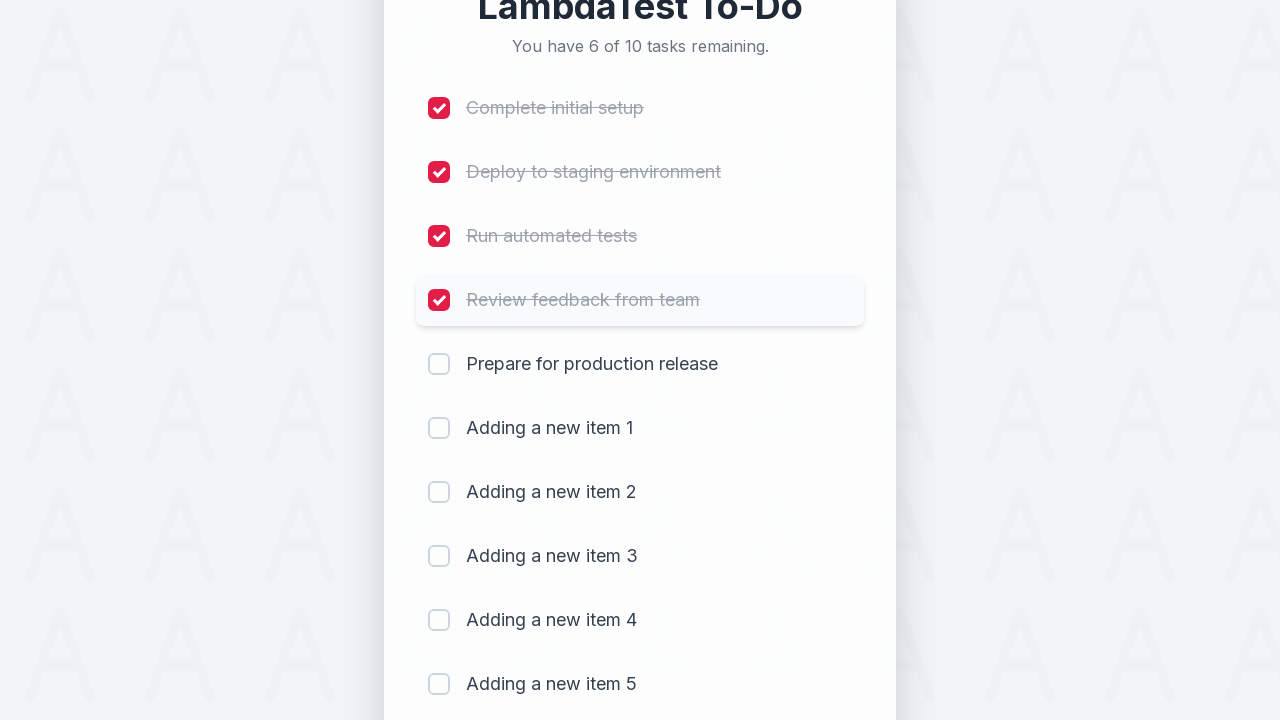

Clicked checkbox for item 5 to mark as completed at (439, 364) on (//input[@type='checkbox'])[5]
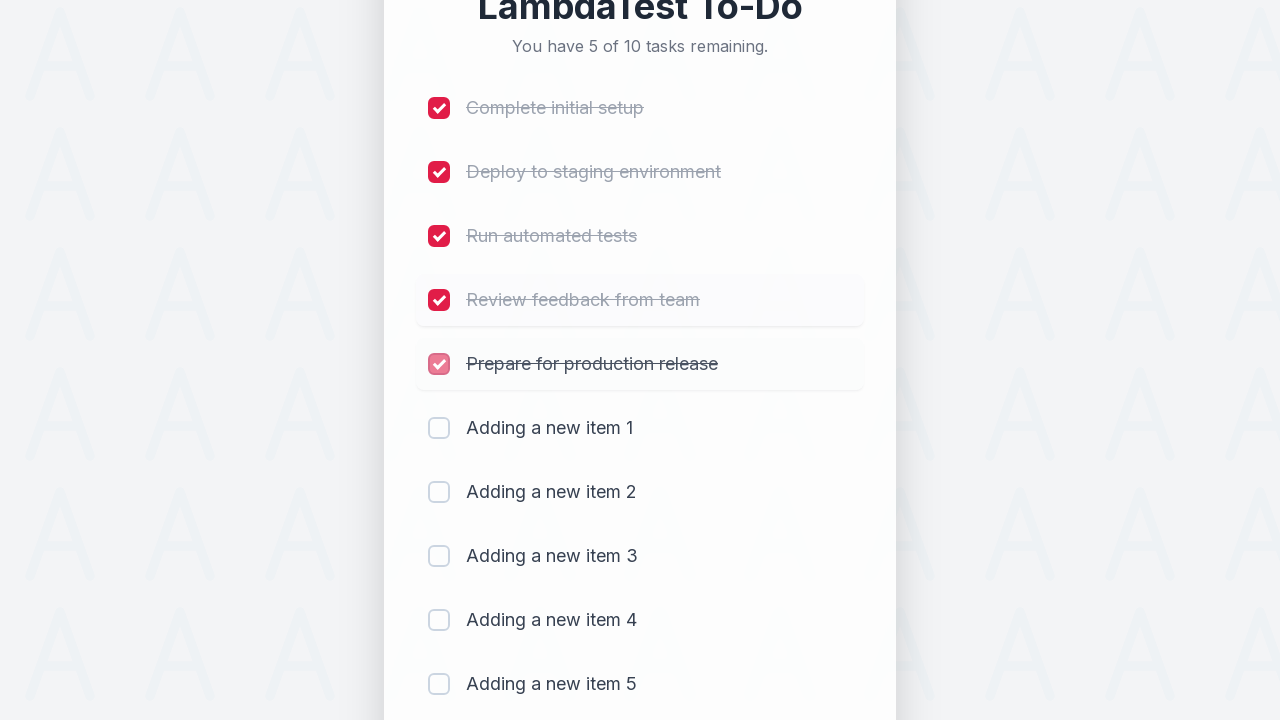

Waited for item 5 completion animation
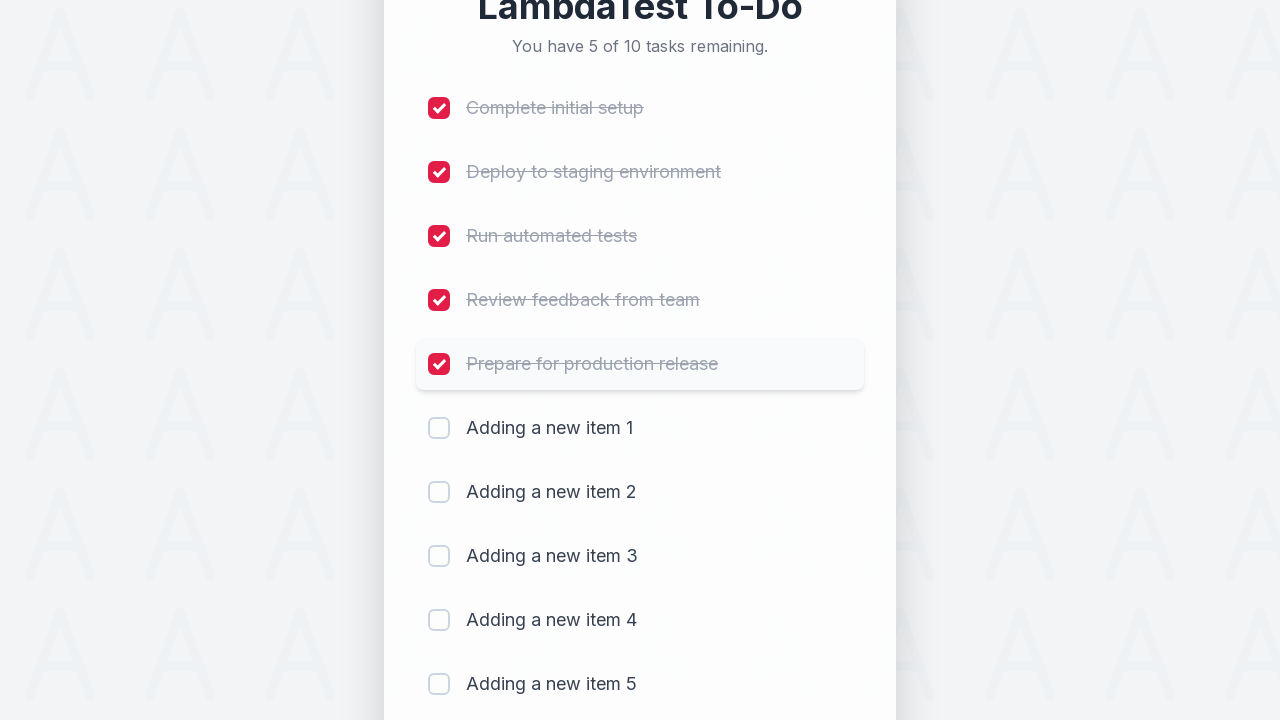

Clicked checkbox for item 6 to mark as completed at (439, 428) on (//input[@type='checkbox'])[6]
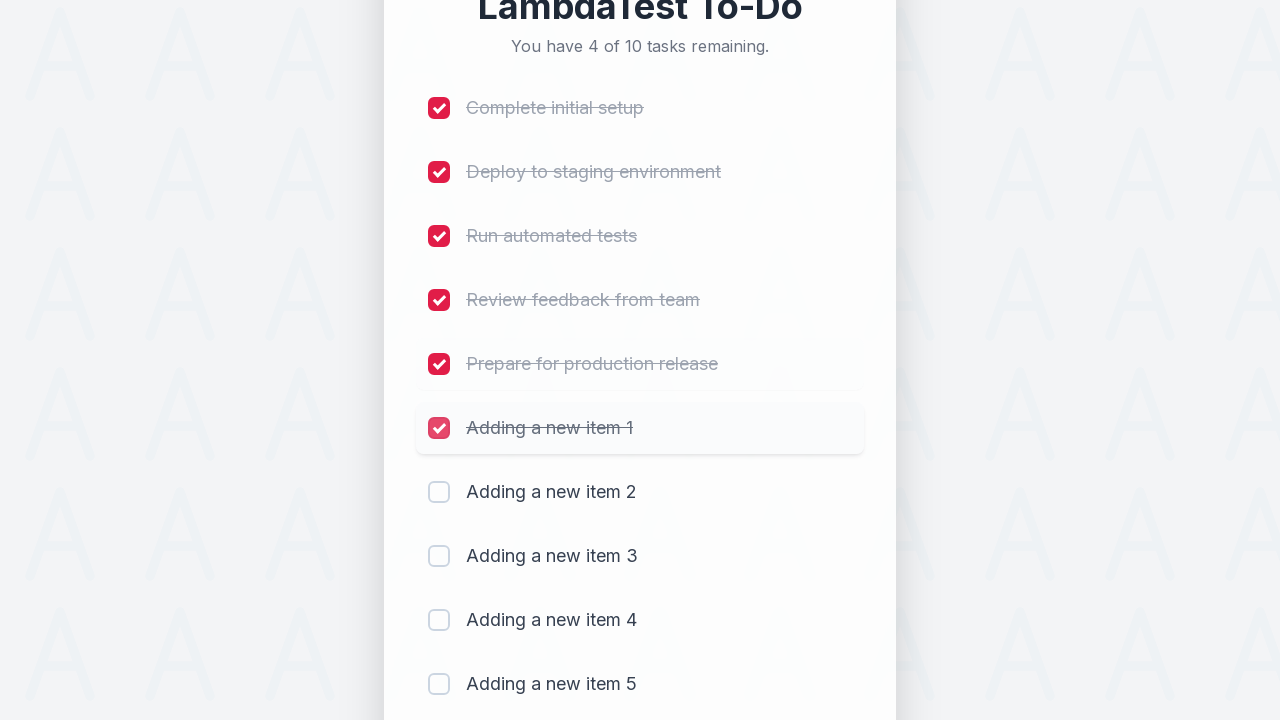

Waited for item 6 completion animation
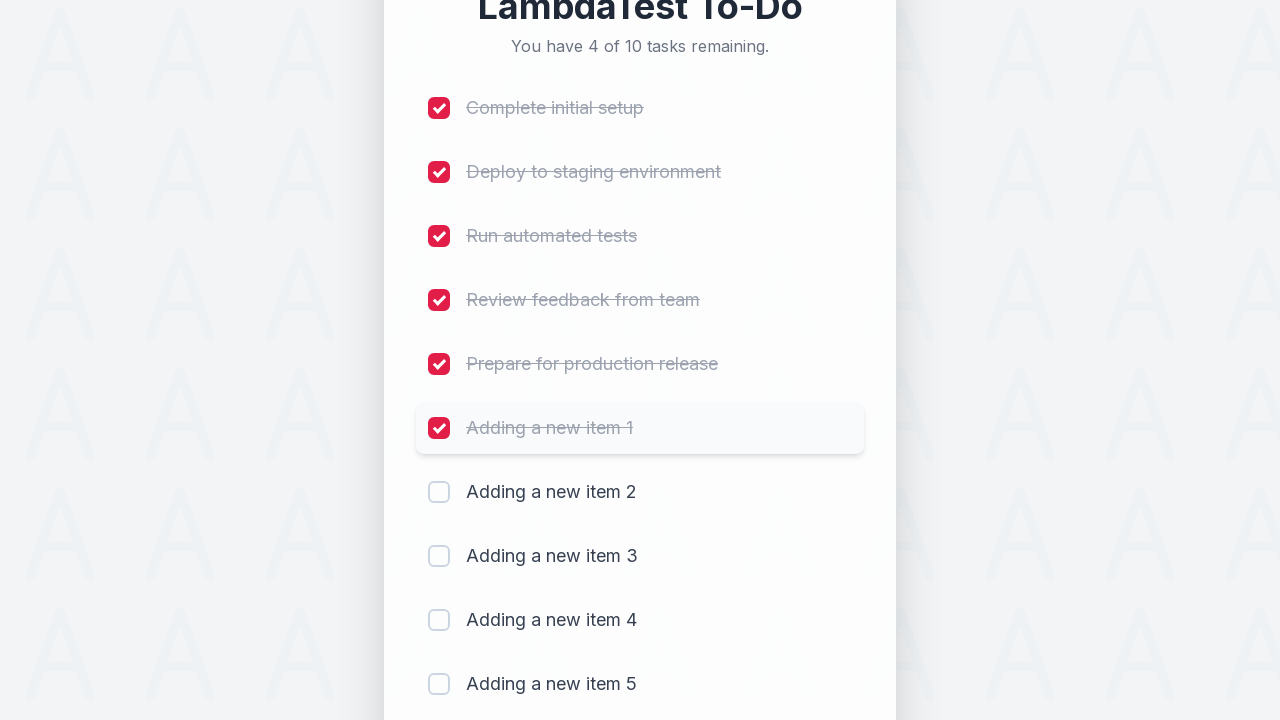

Clicked checkbox for item 7 to mark as completed at (439, 492) on (//input[@type='checkbox'])[7]
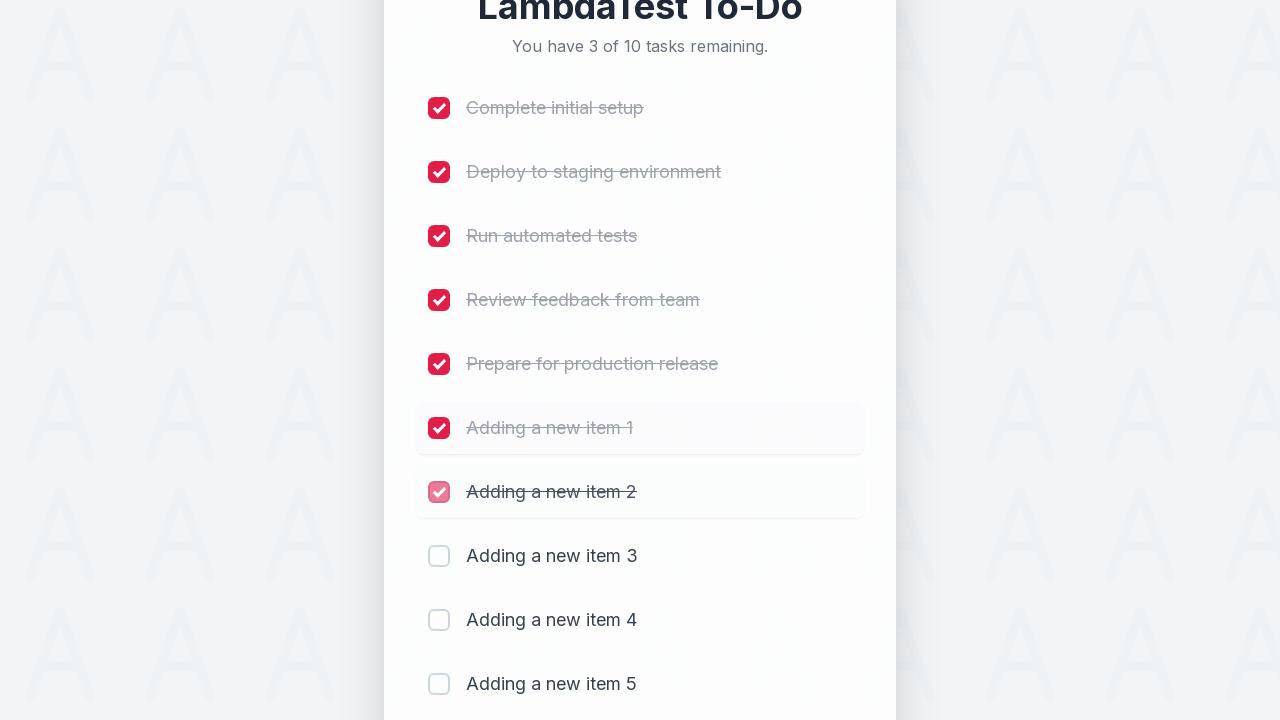

Waited for item 7 completion animation
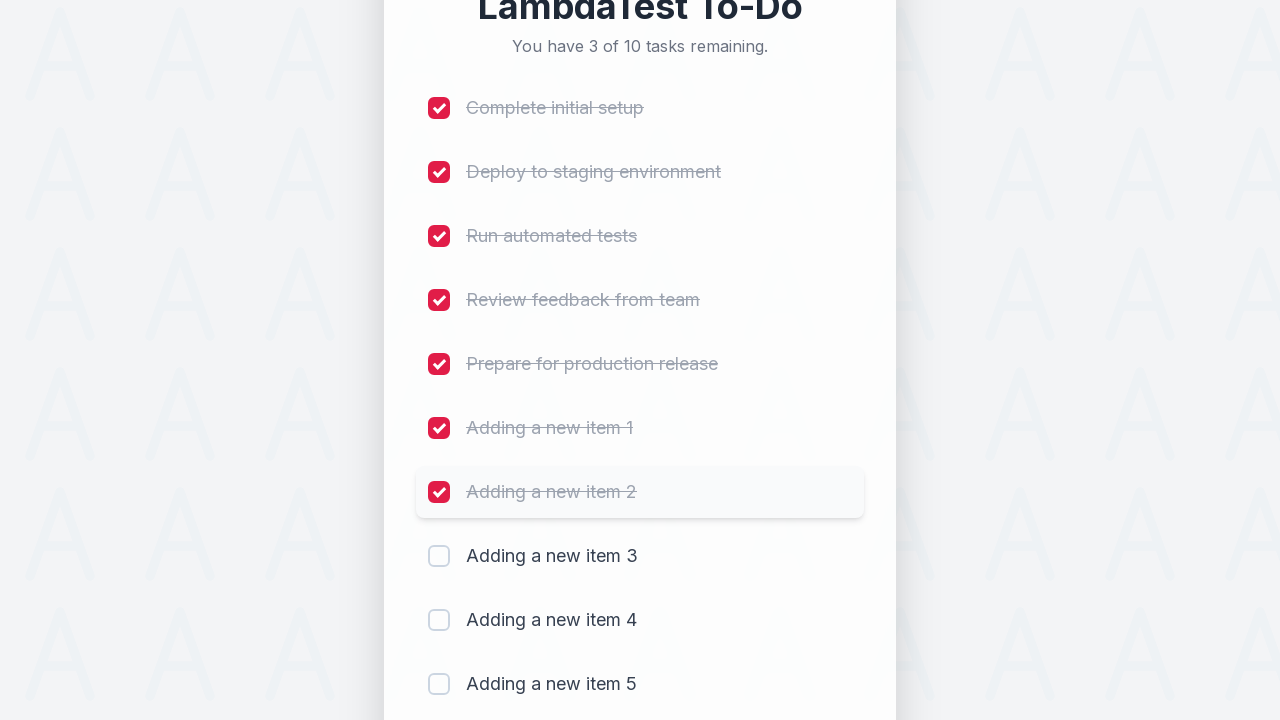

Clicked checkbox for item 8 to mark as completed at (439, 556) on (//input[@type='checkbox'])[8]
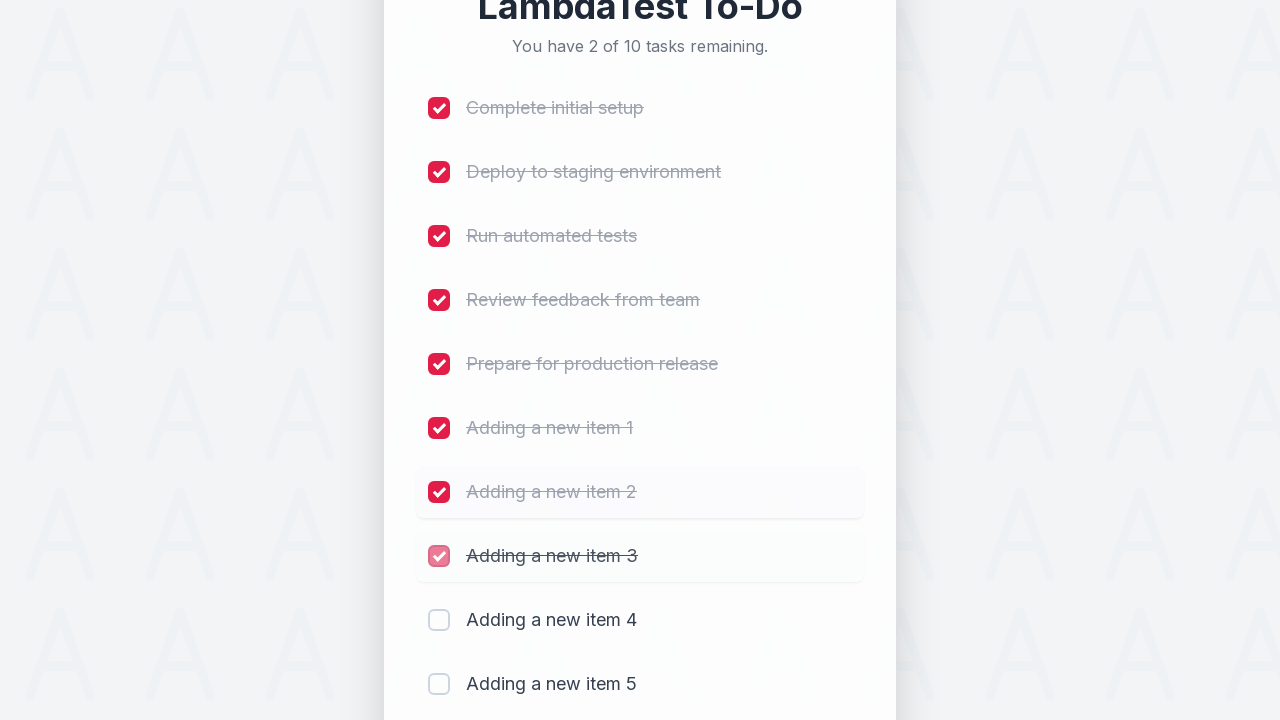

Waited for item 8 completion animation
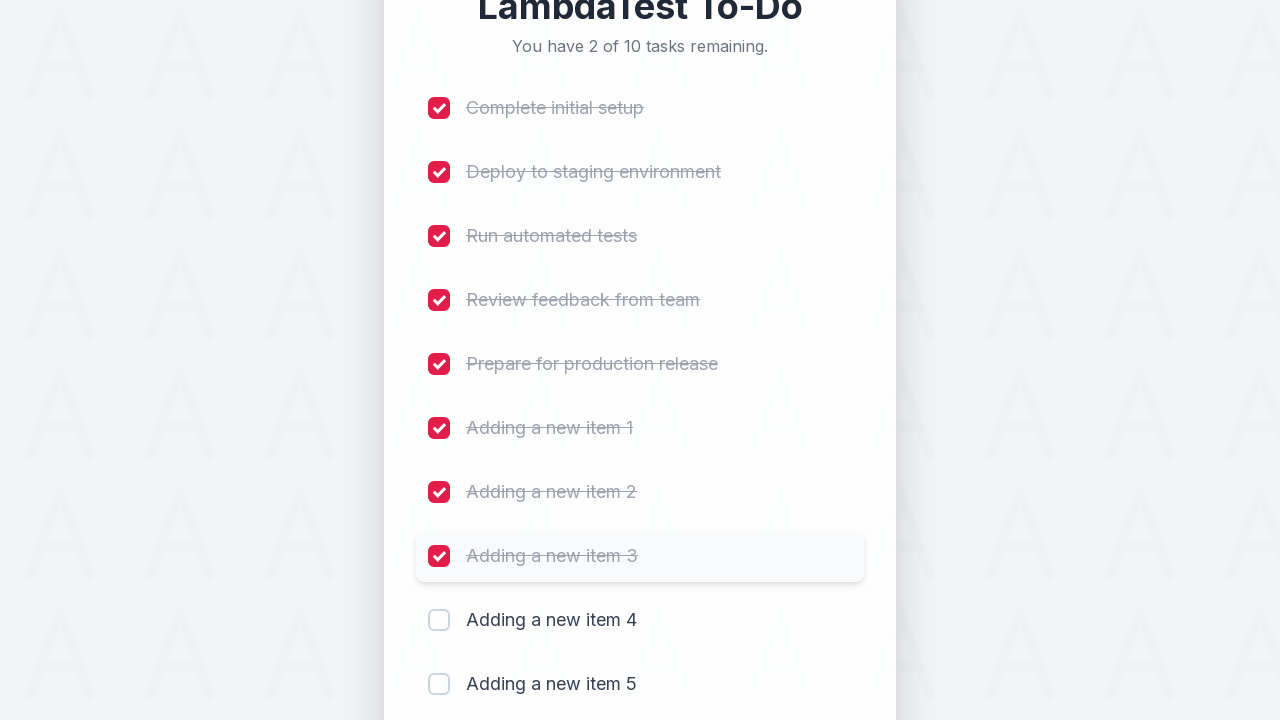

Clicked checkbox for item 9 to mark as completed at (439, 620) on (//input[@type='checkbox'])[9]
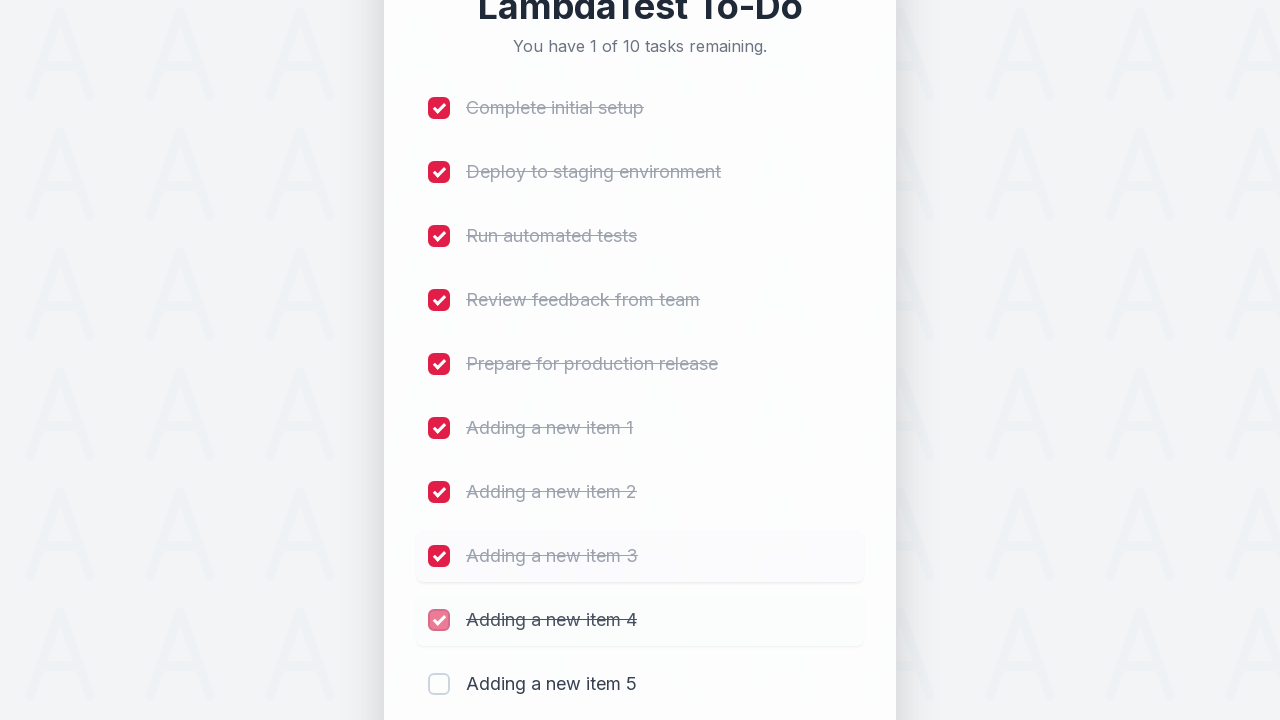

Waited for item 9 completion animation
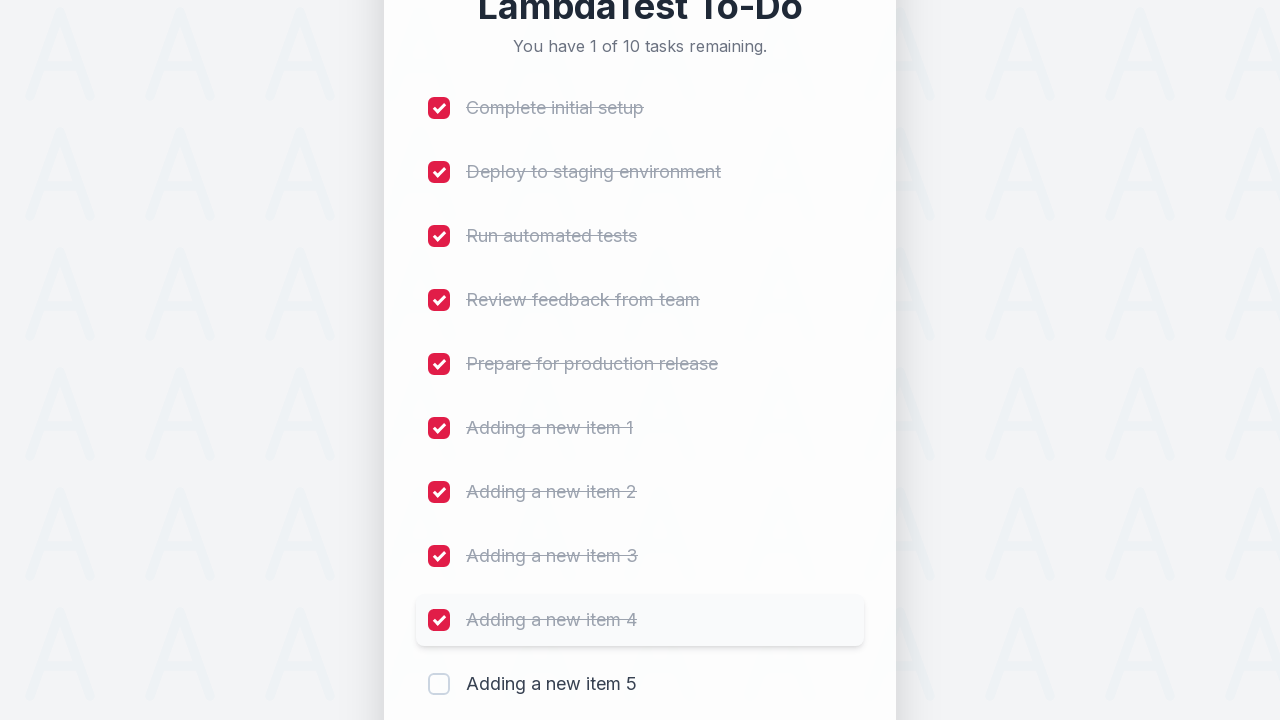

Clicked checkbox for item 10 to mark as completed at (439, 684) on (//input[@type='checkbox'])[10]
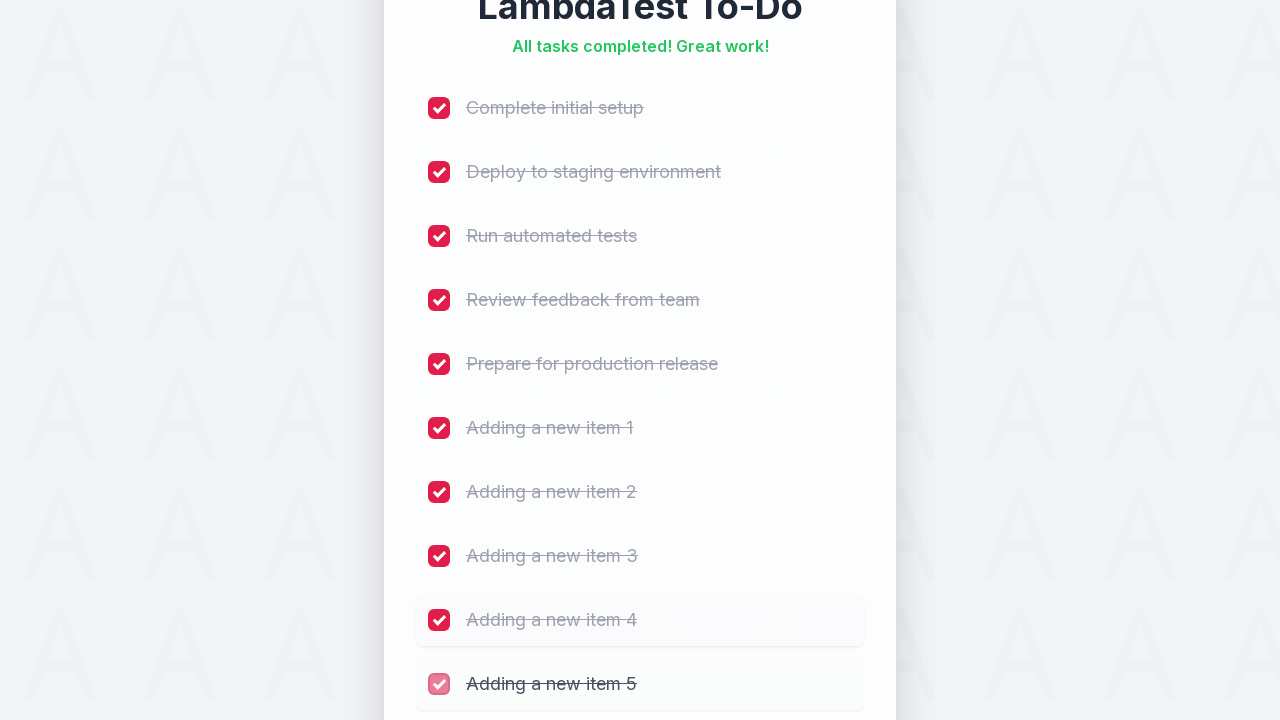

Waited for item 10 completion animation
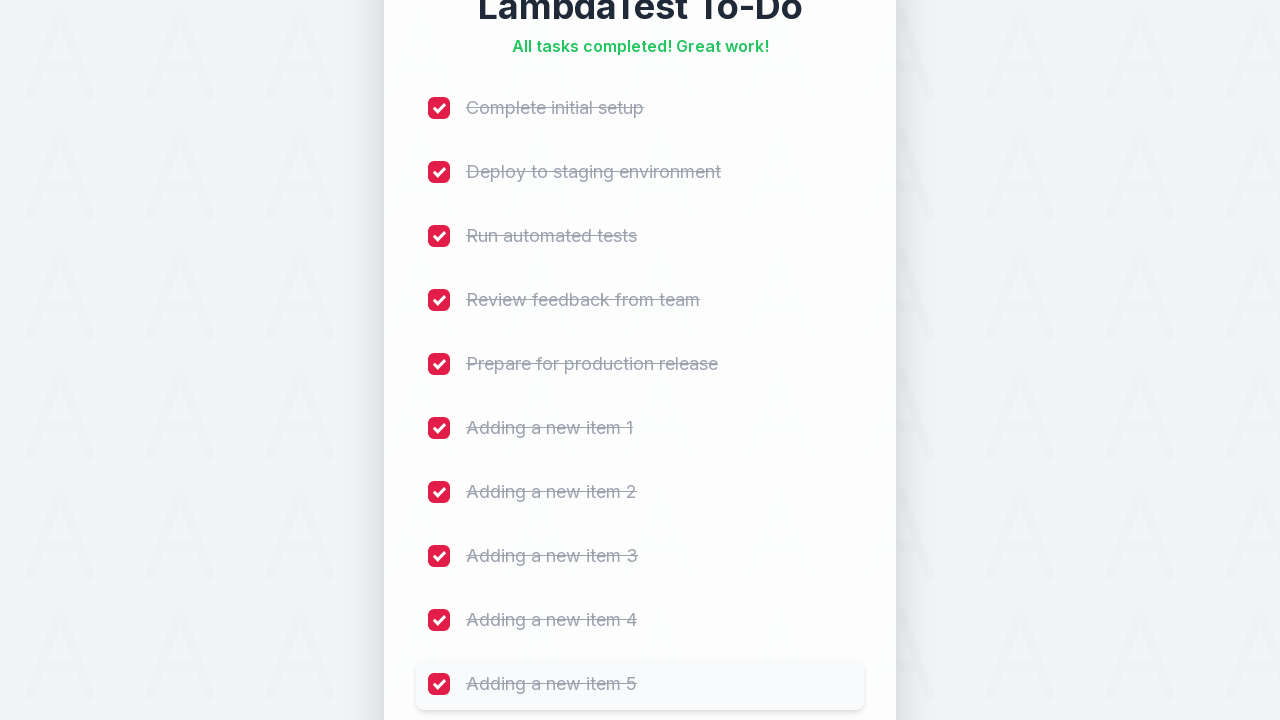

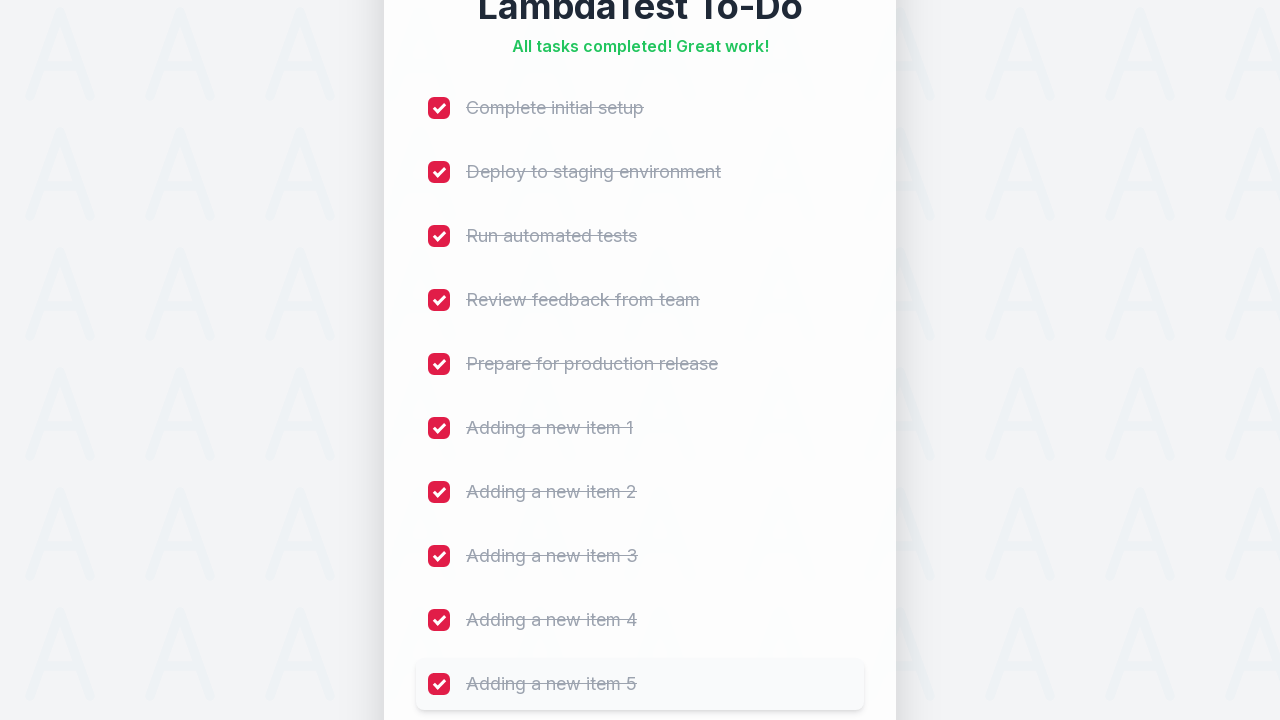